Completes the RPA Challenge by filling and submitting multiple forms with dynamically generated test data

Starting URL: https://www.rpachallenge.com/

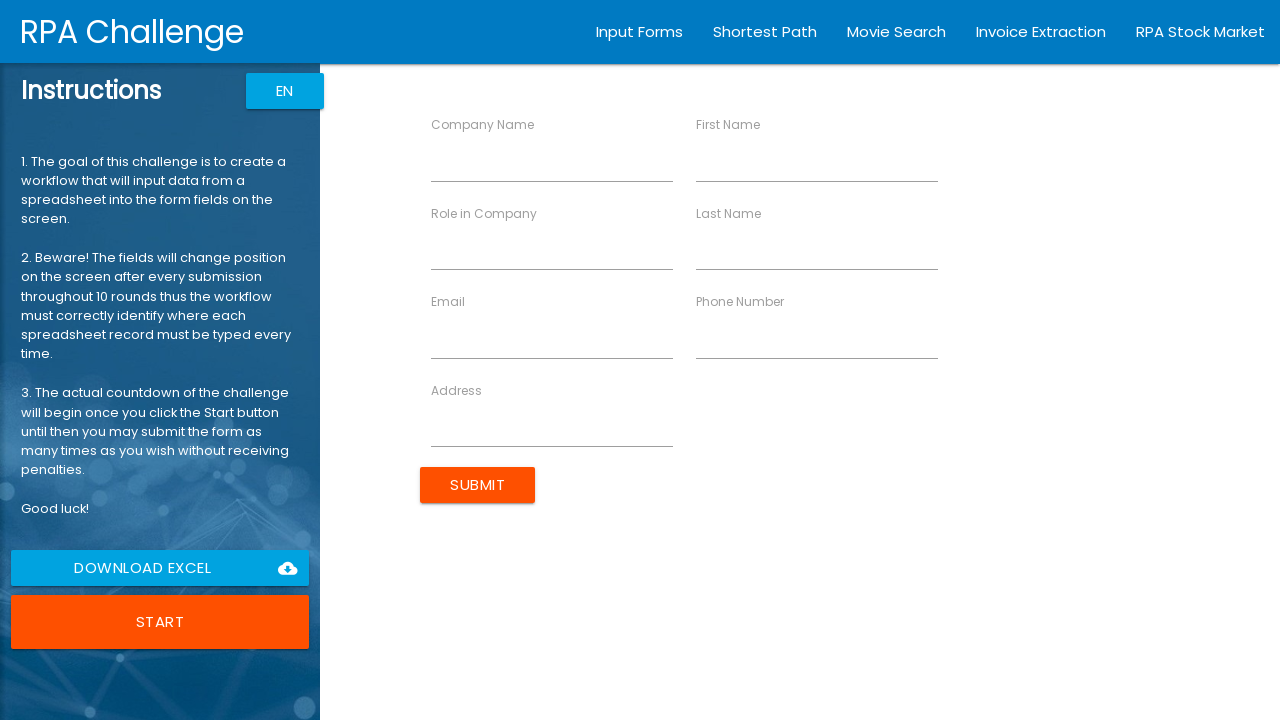

Clicked Start button to begin the RPA Challenge at (160, 622) on xpath=//button[text() = "Start" ]
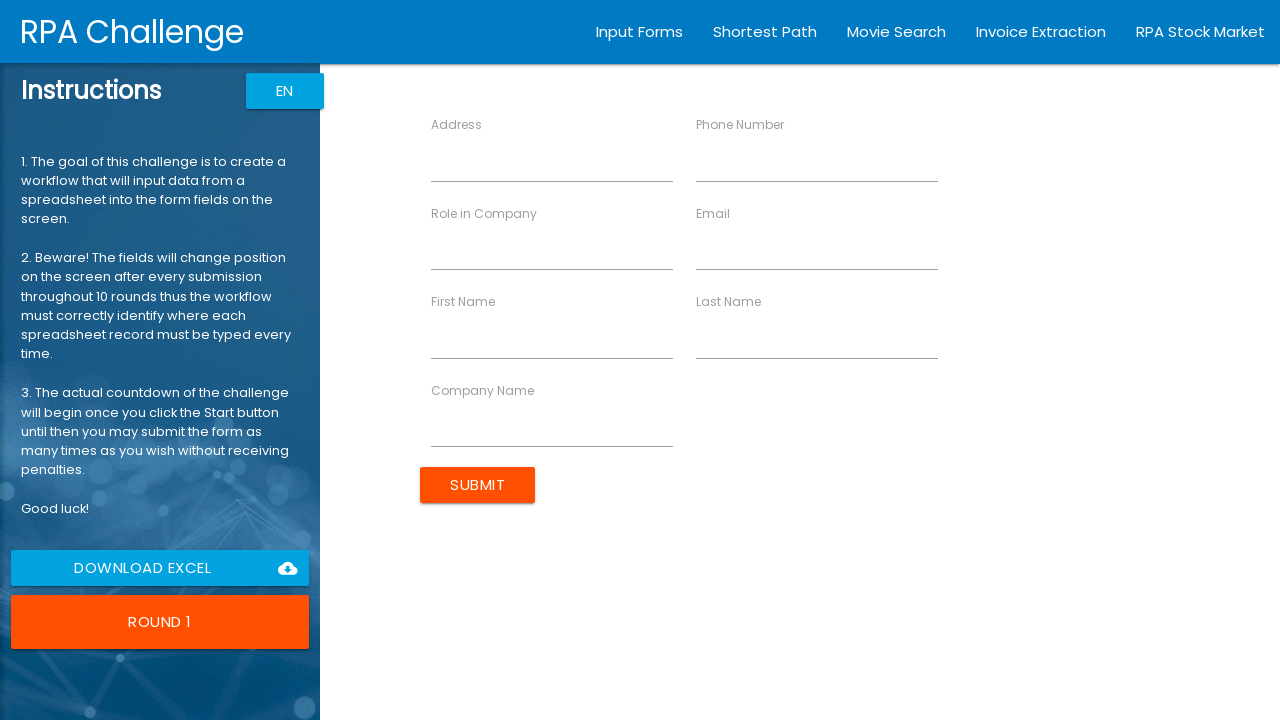

Filled First Name field with 'John' on //input[@ng-reflect-name="labelFirstName"]
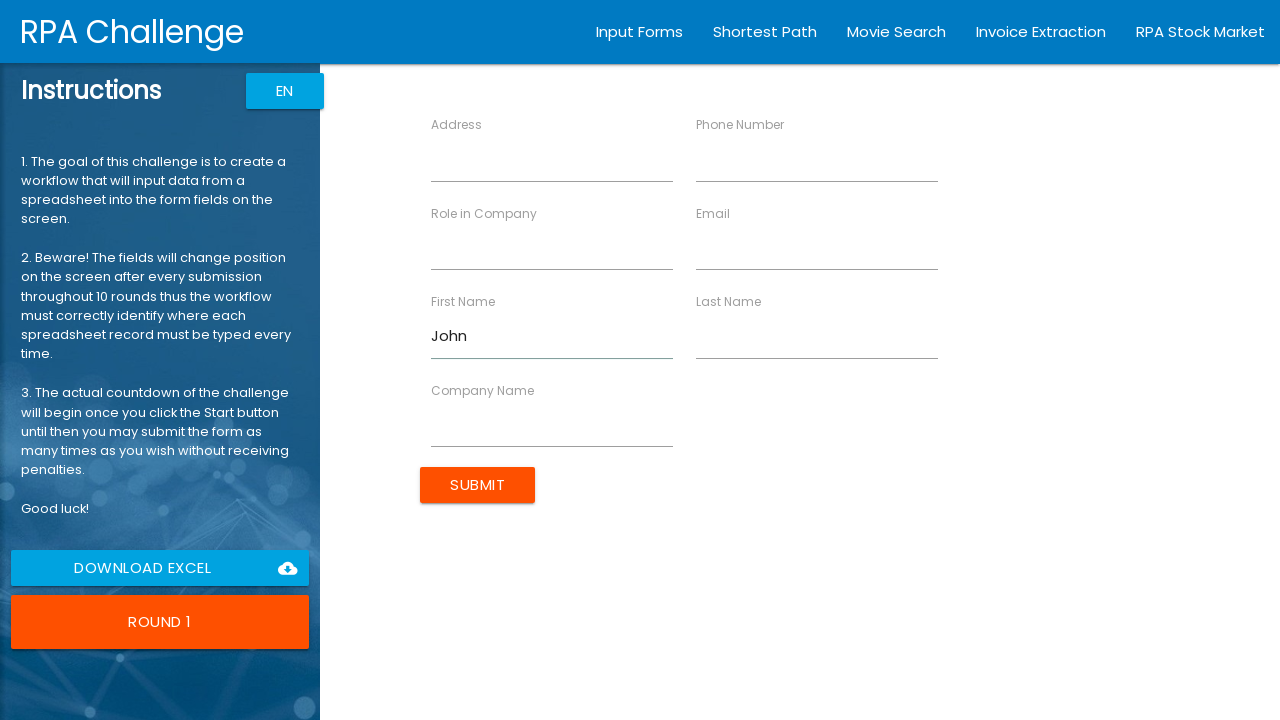

Filled Last Name field with 'Smith' on //input[@ng-reflect-name="labelLastName"]
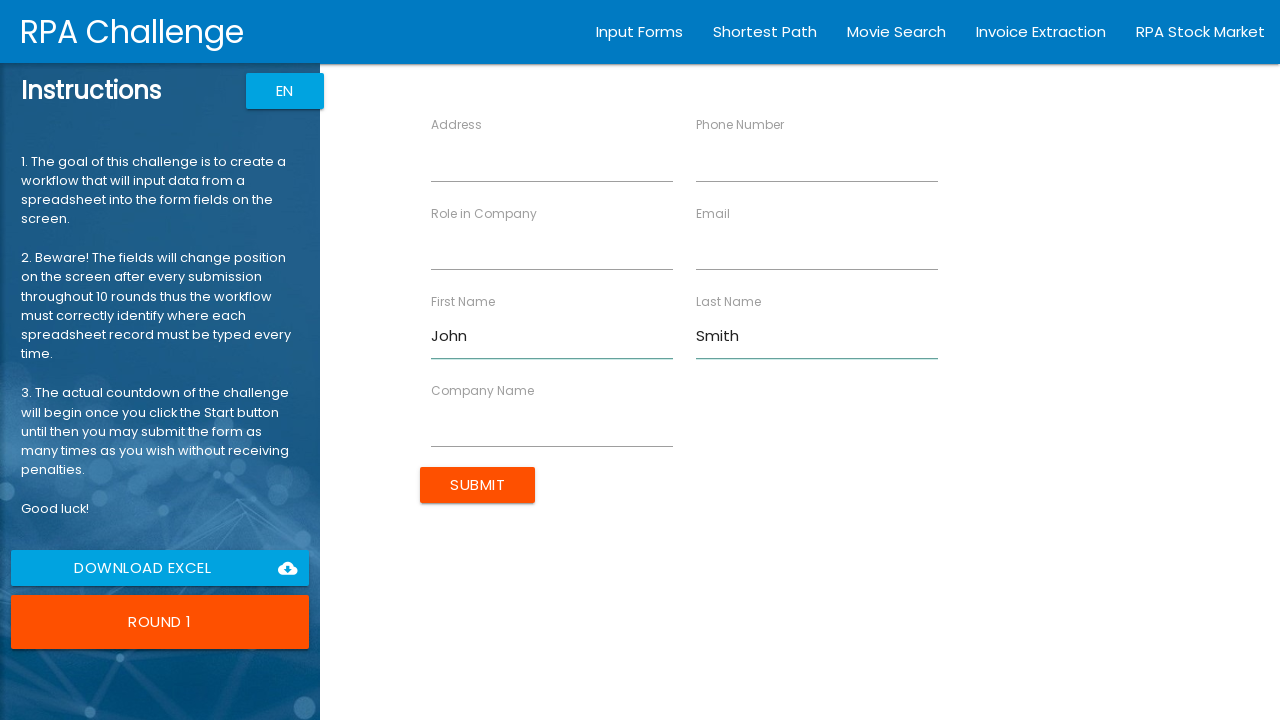

Filled Company Name field with 'Tech Corp' on //input[@ng-reflect-name="labelCompanyName"]
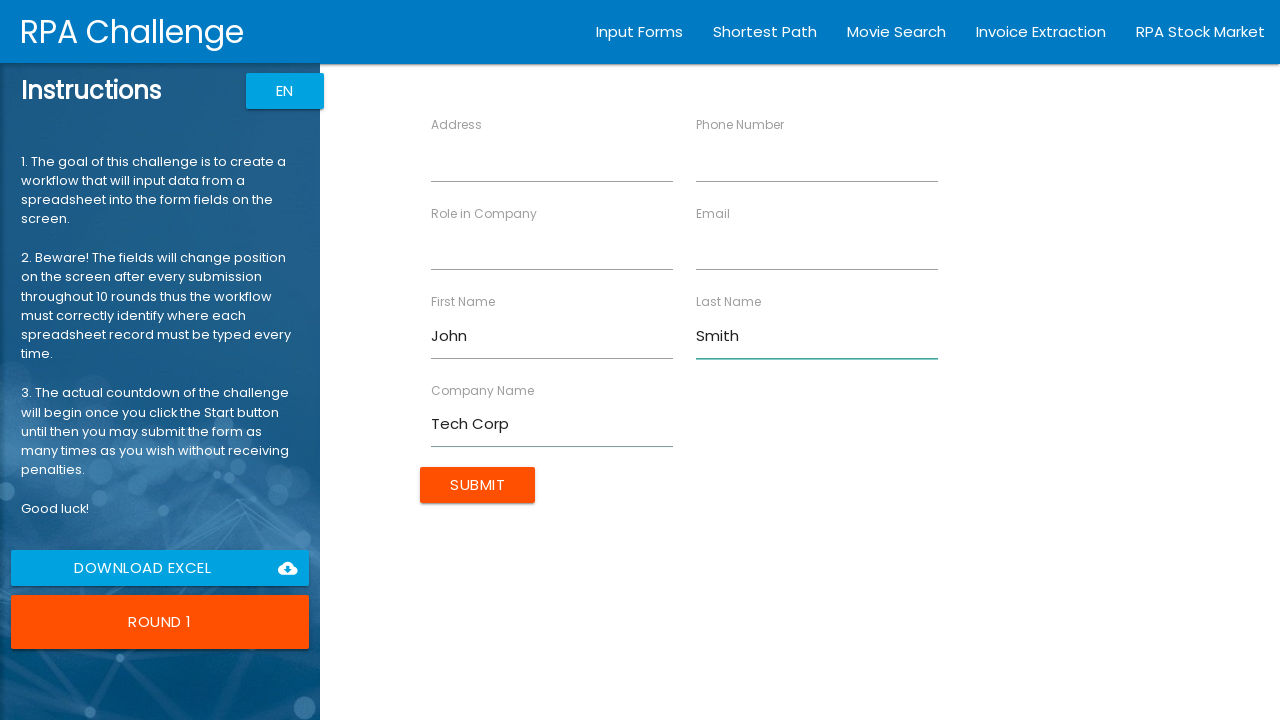

Filled Role field with 'Software Engineer' on //input[@ng-reflect-name="labelRole"]
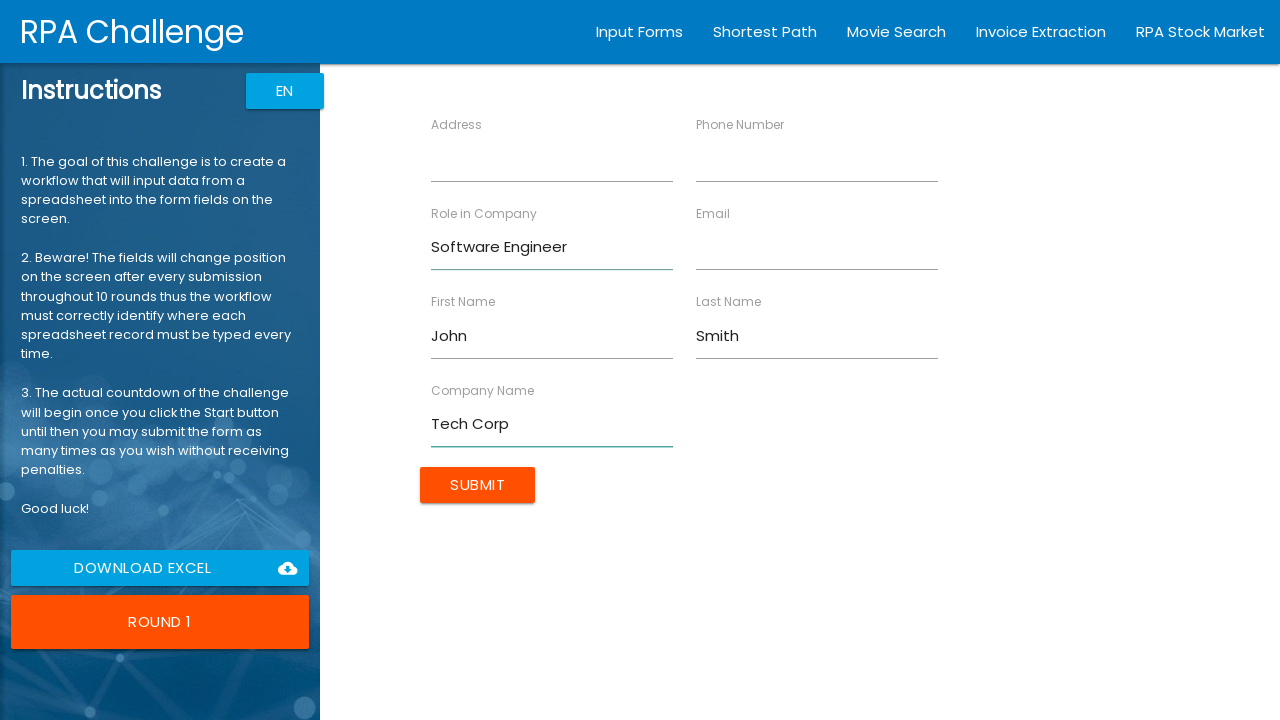

Filled Address field with '123 Main St, New York, NY 10001' on //input[@ng-reflect-name="labelAddress"]
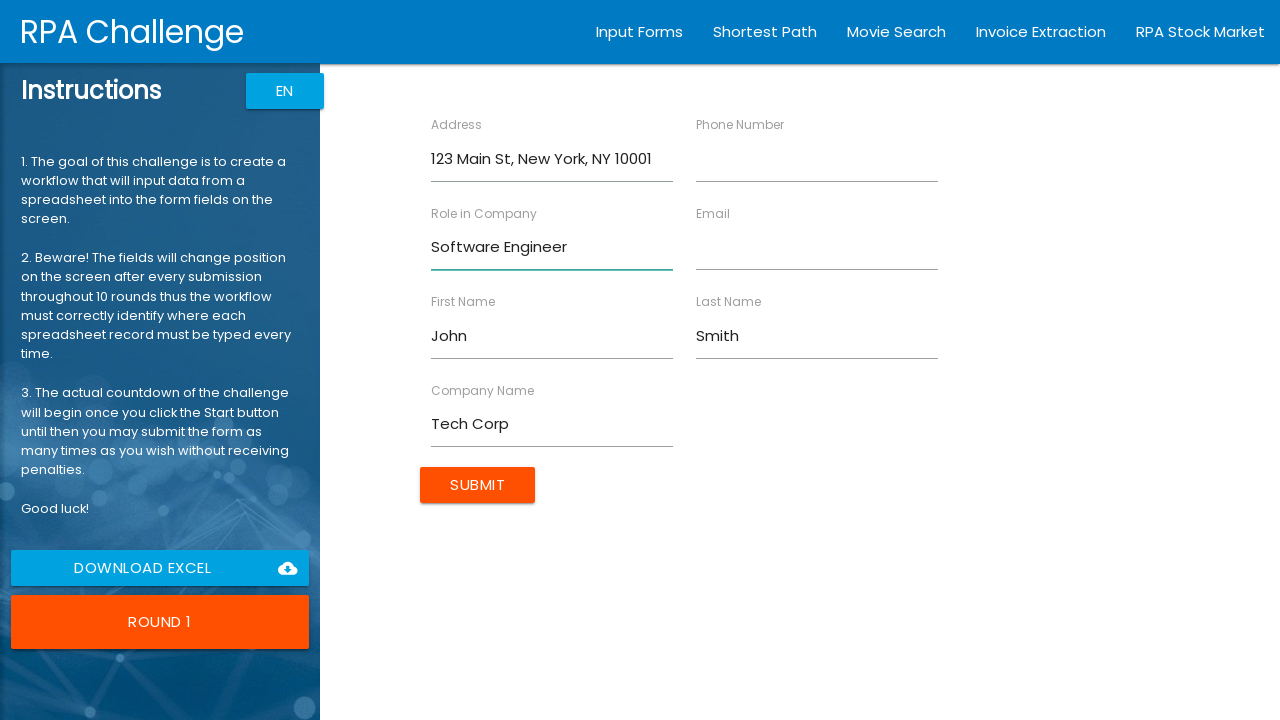

Filled Email field with 'john.smith@techcorp.com' on //input[@ng-reflect-name="labelEmail"]
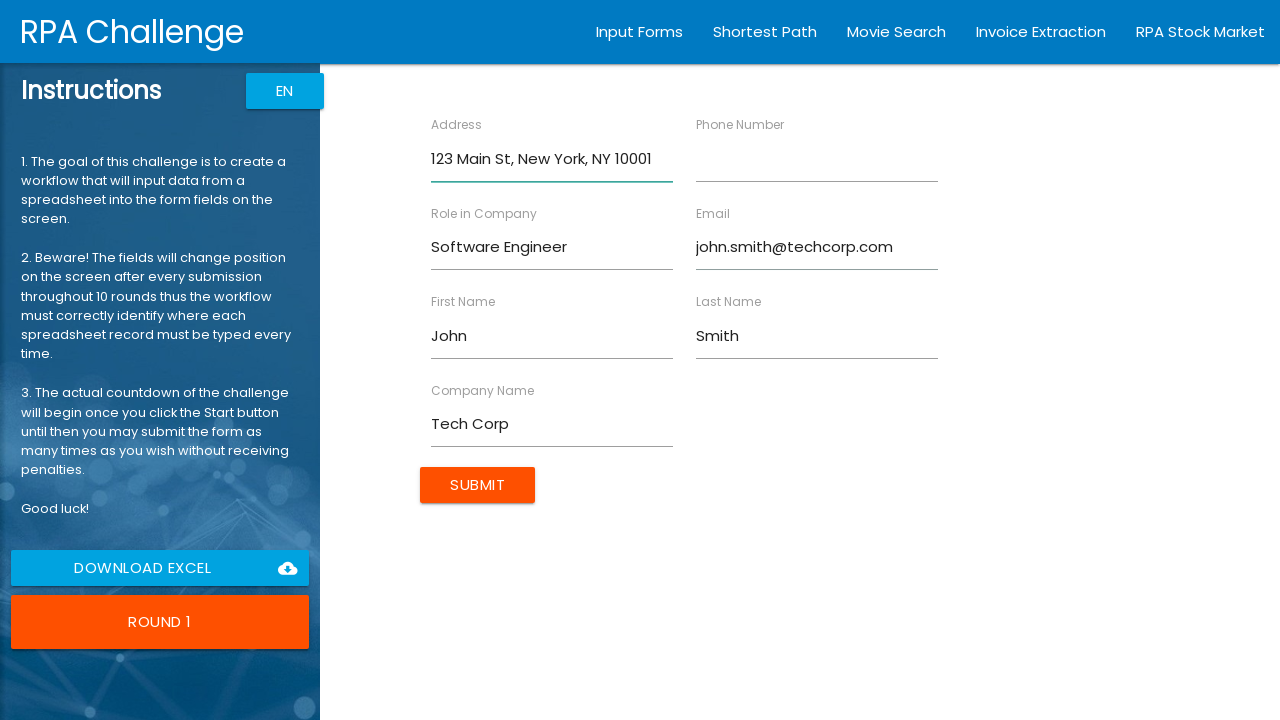

Filled Phone Number field with '555-0101' on //input[@ng-reflect-name="labelPhone"]
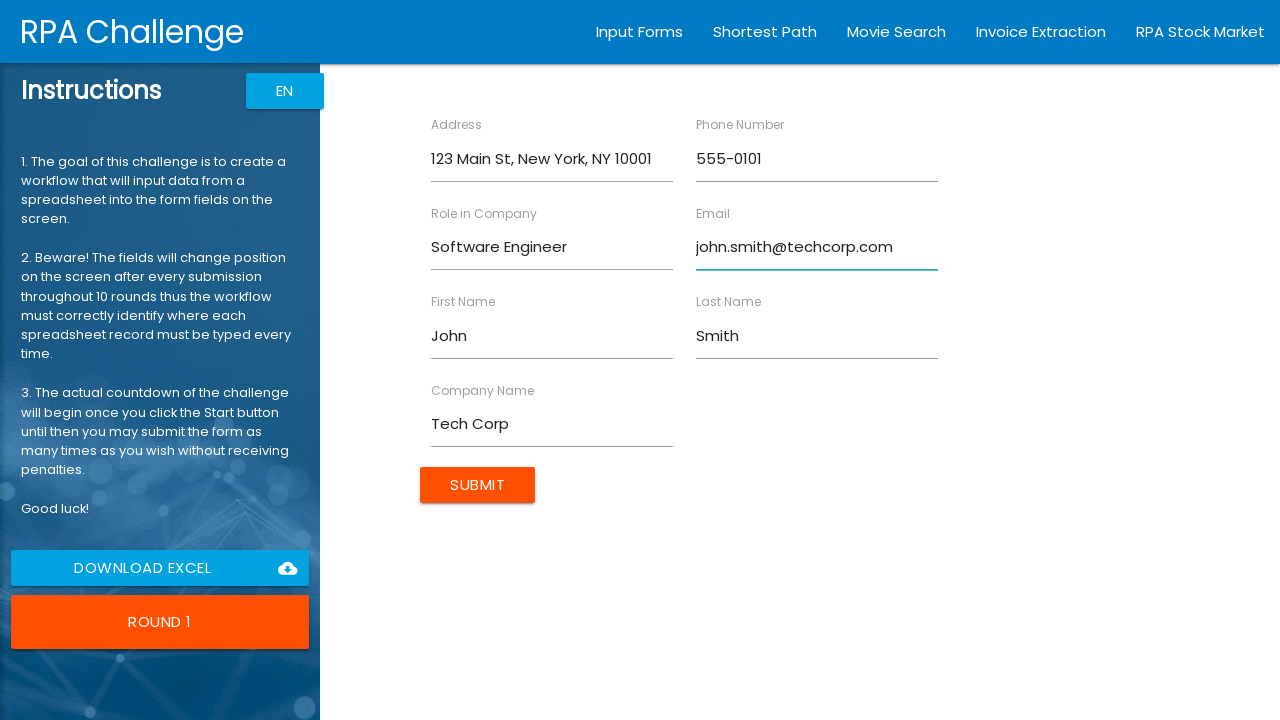

Submitted form for John Smith at (478, 485) on xpath=//input[@value = "Submit"]
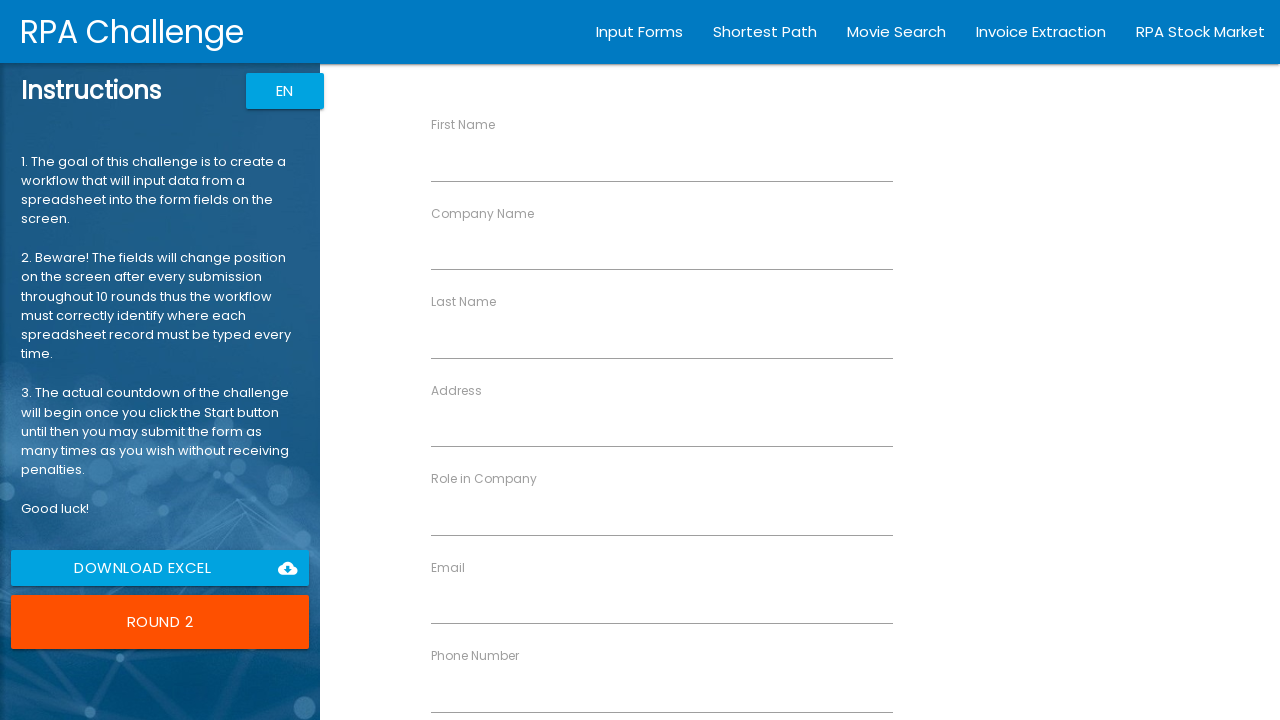

Filled First Name field with 'Sarah' on //input[@ng-reflect-name="labelFirstName"]
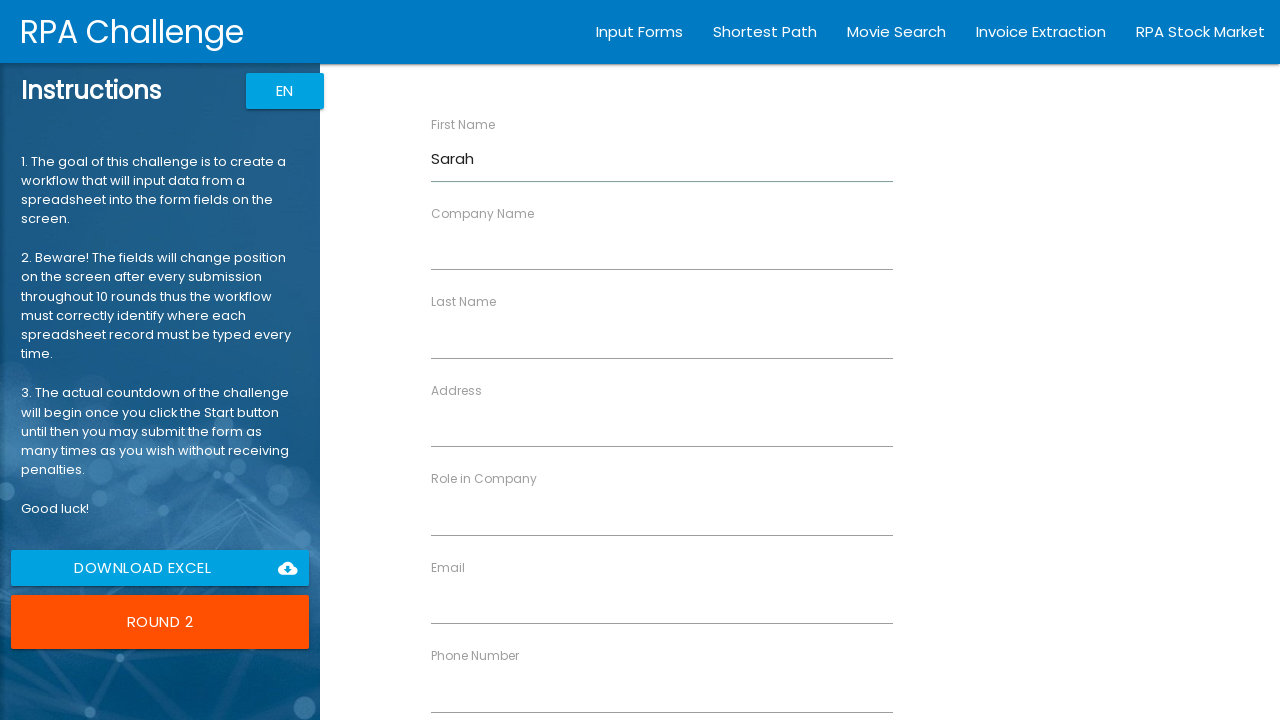

Filled Last Name field with 'Johnson' on //input[@ng-reflect-name="labelLastName"]
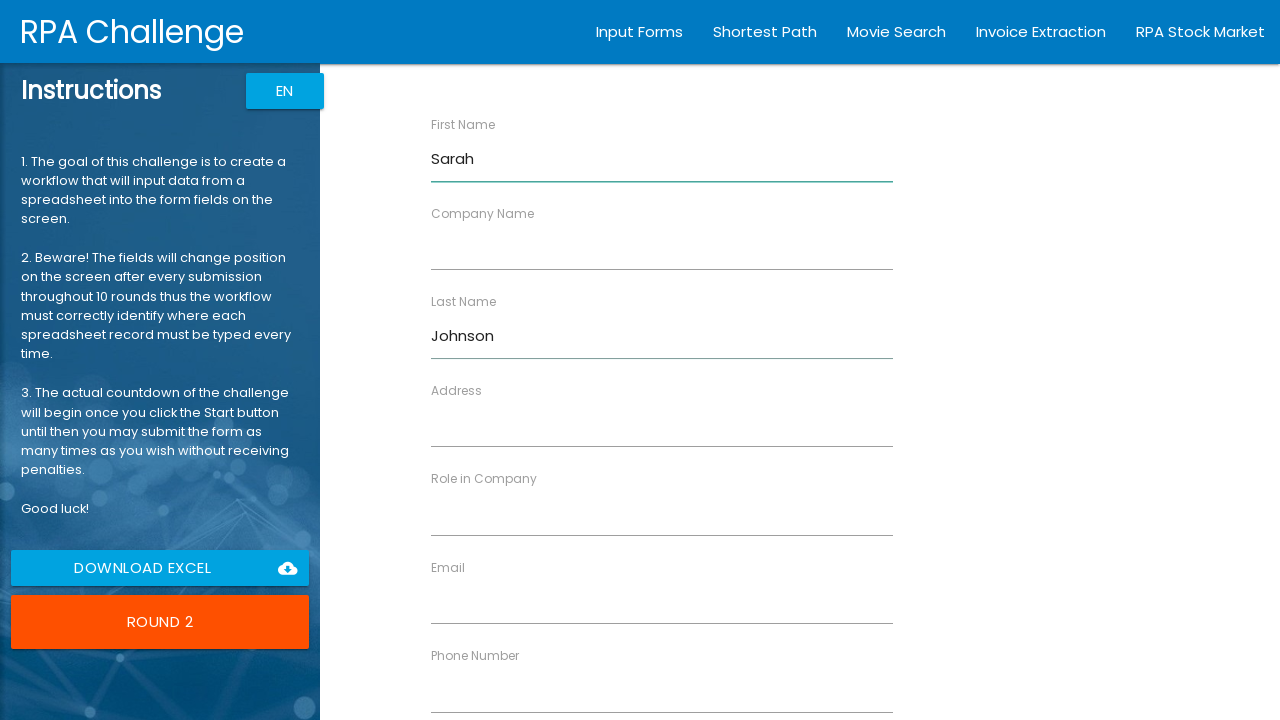

Filled Company Name field with 'Global Industries' on //input[@ng-reflect-name="labelCompanyName"]
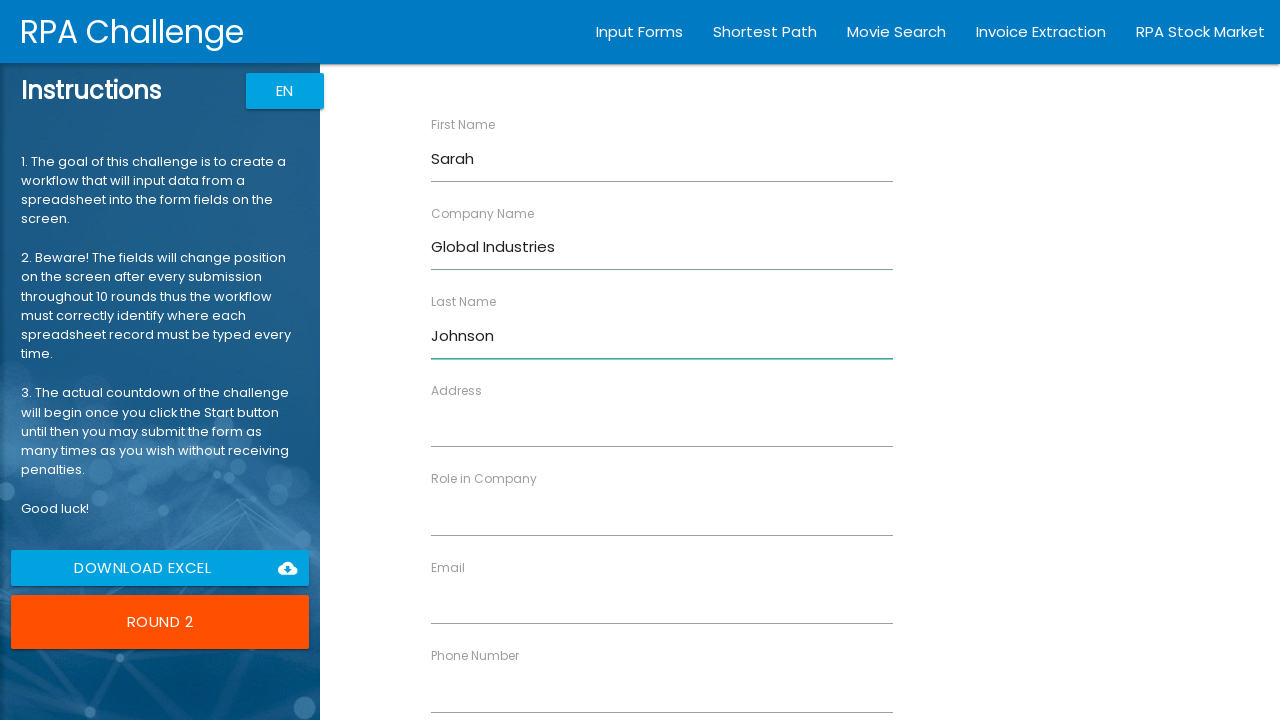

Filled Role field with 'Project Manager' on //input[@ng-reflect-name="labelRole"]
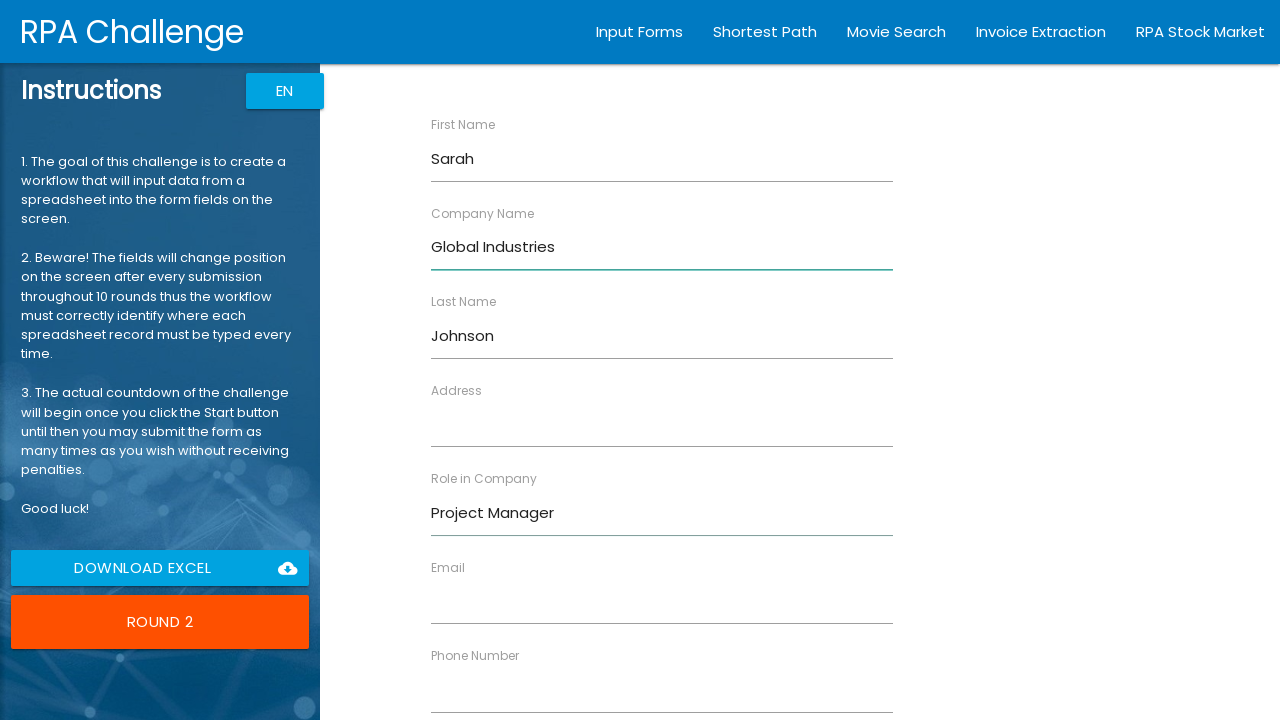

Filled Address field with '456 Oak Ave, Los Angeles, CA 90001' on //input[@ng-reflect-name="labelAddress"]
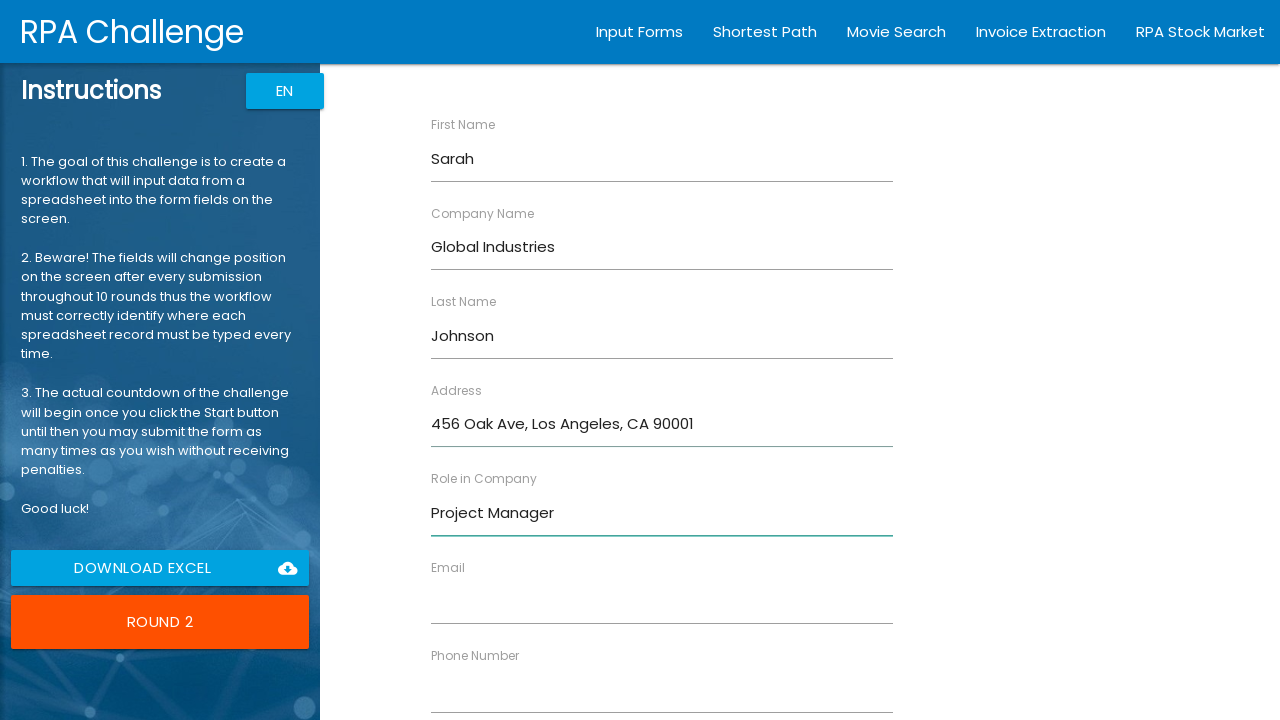

Filled Email field with 'sarah.j@global.com' on //input[@ng-reflect-name="labelEmail"]
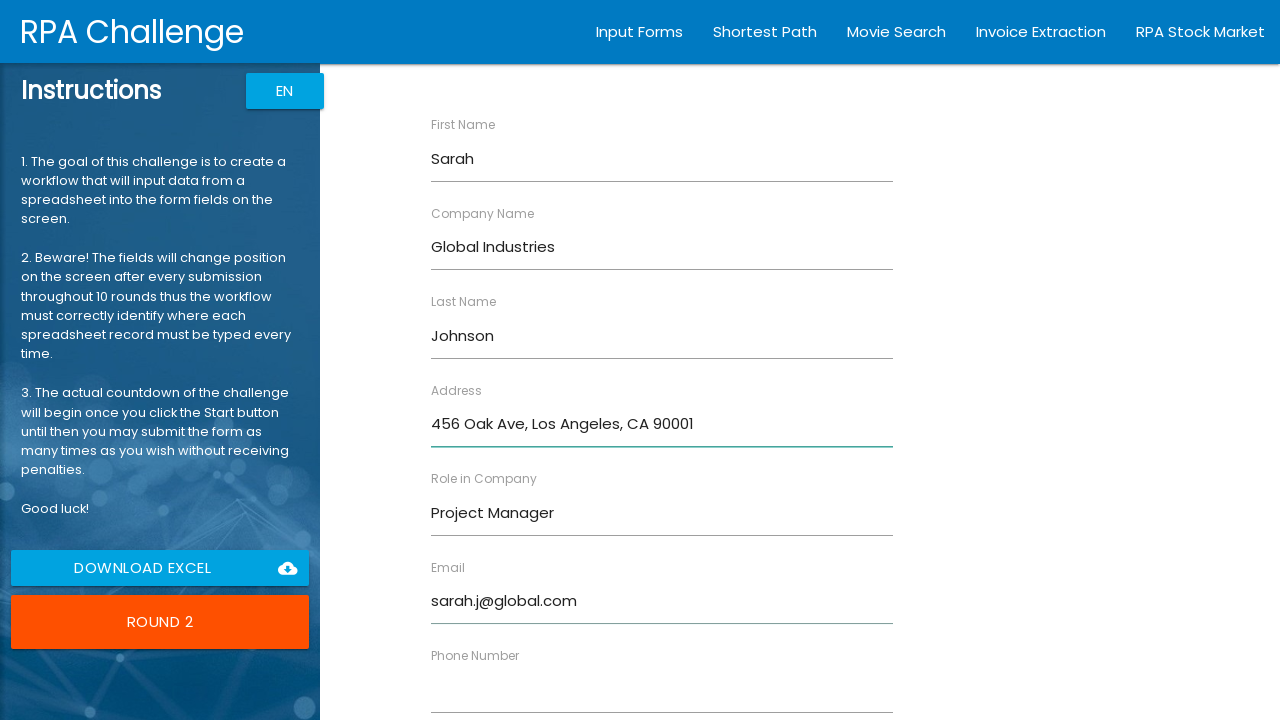

Filled Phone Number field with '555-0102' on //input[@ng-reflect-name="labelPhone"]
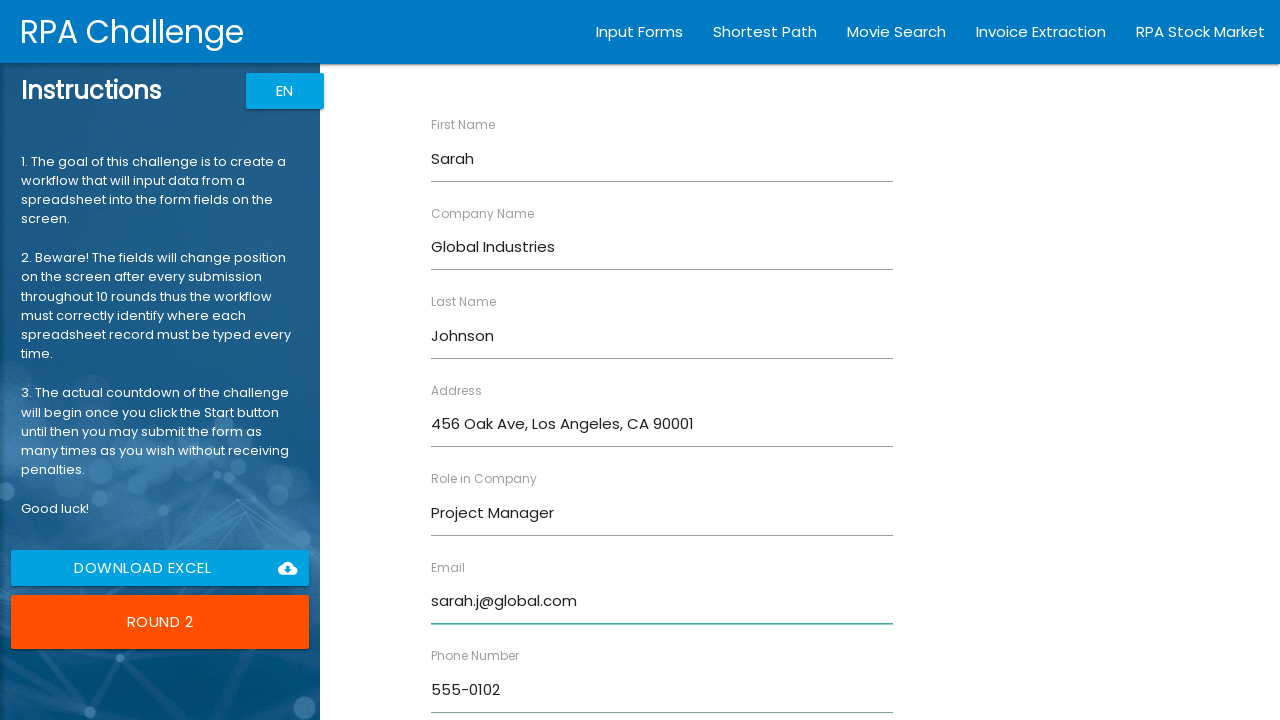

Submitted form for Sarah Johnson at (478, 688) on xpath=//input[@value = "Submit"]
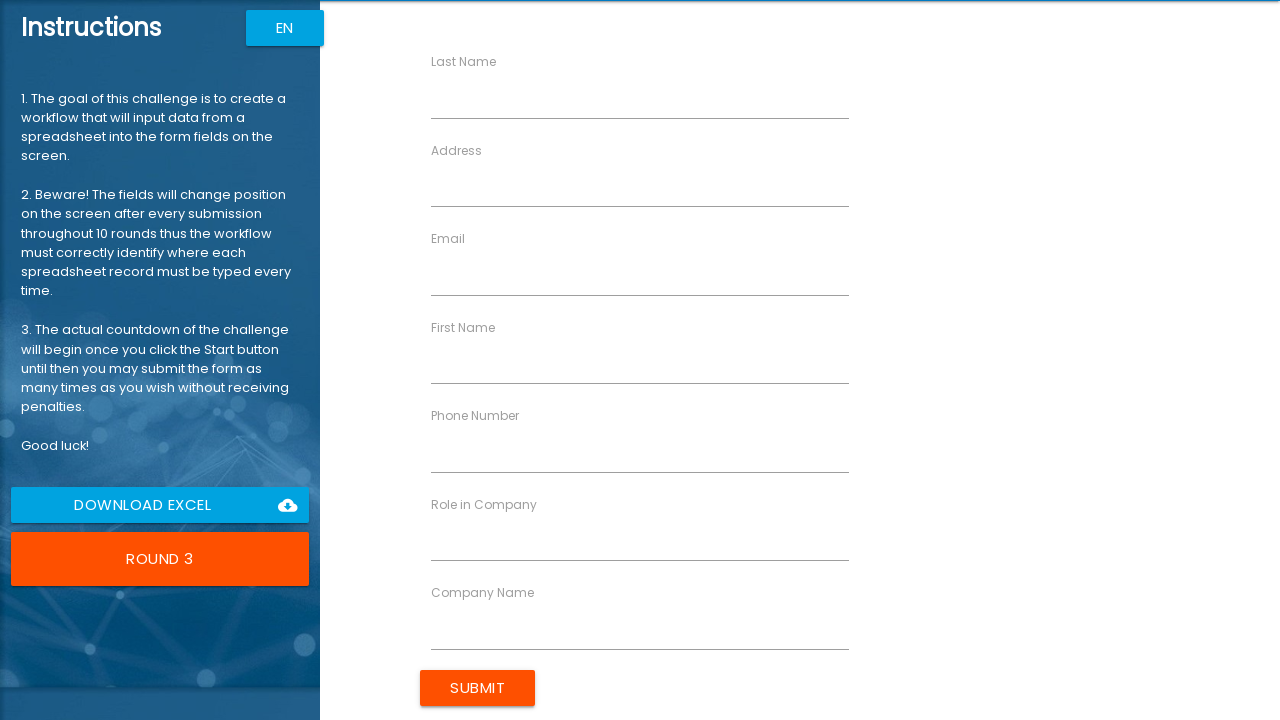

Filled First Name field with 'Michael' on //input[@ng-reflect-name="labelFirstName"]
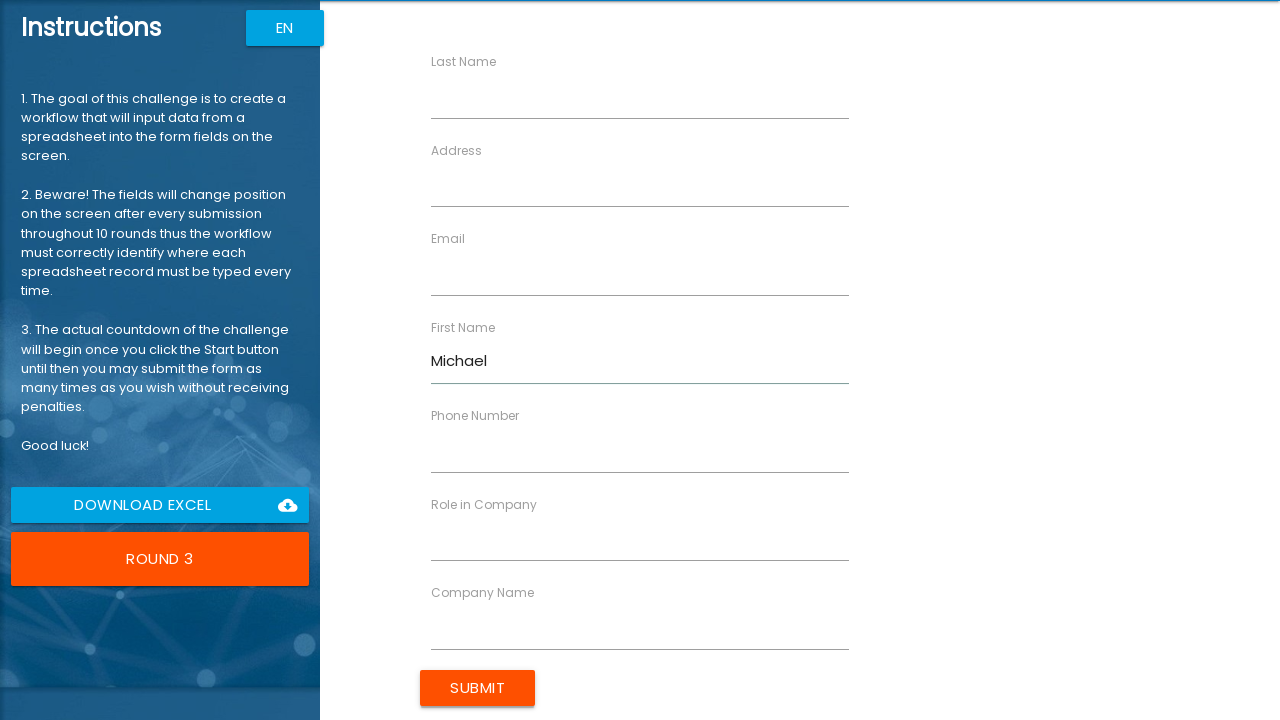

Filled Last Name field with 'Williams' on //input[@ng-reflect-name="labelLastName"]
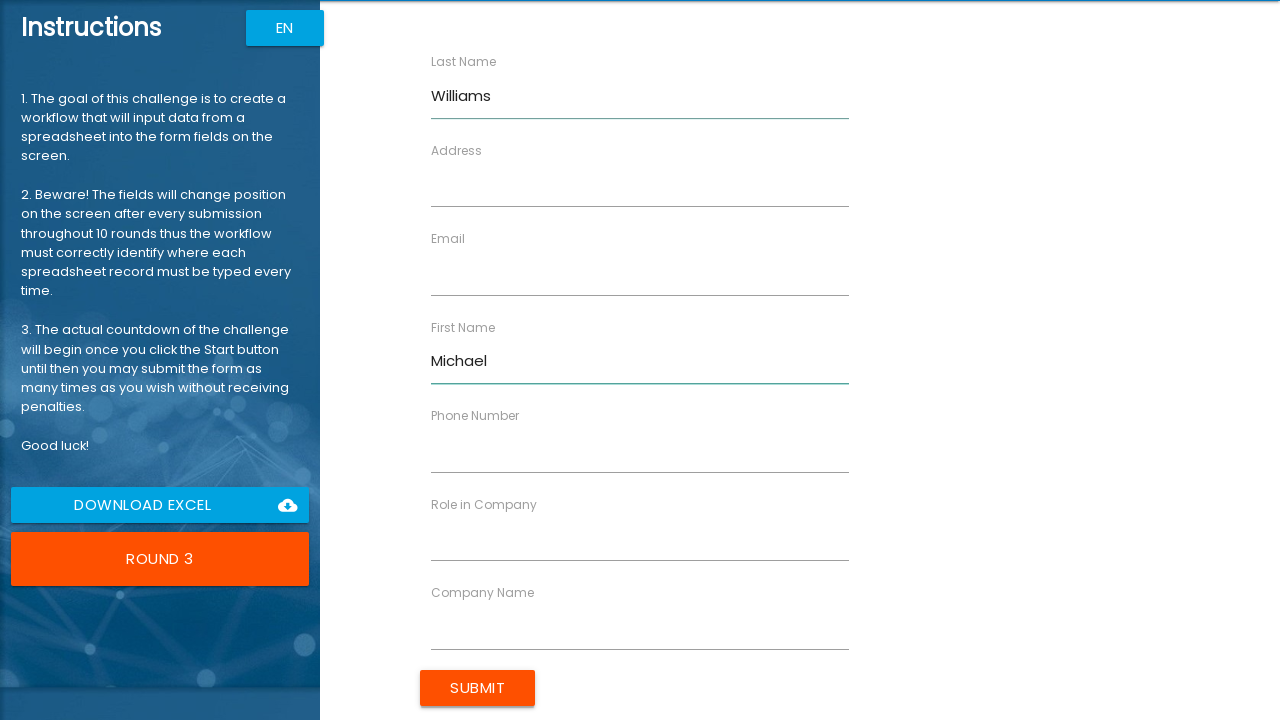

Filled Company Name field with 'Data Solutions' on //input[@ng-reflect-name="labelCompanyName"]
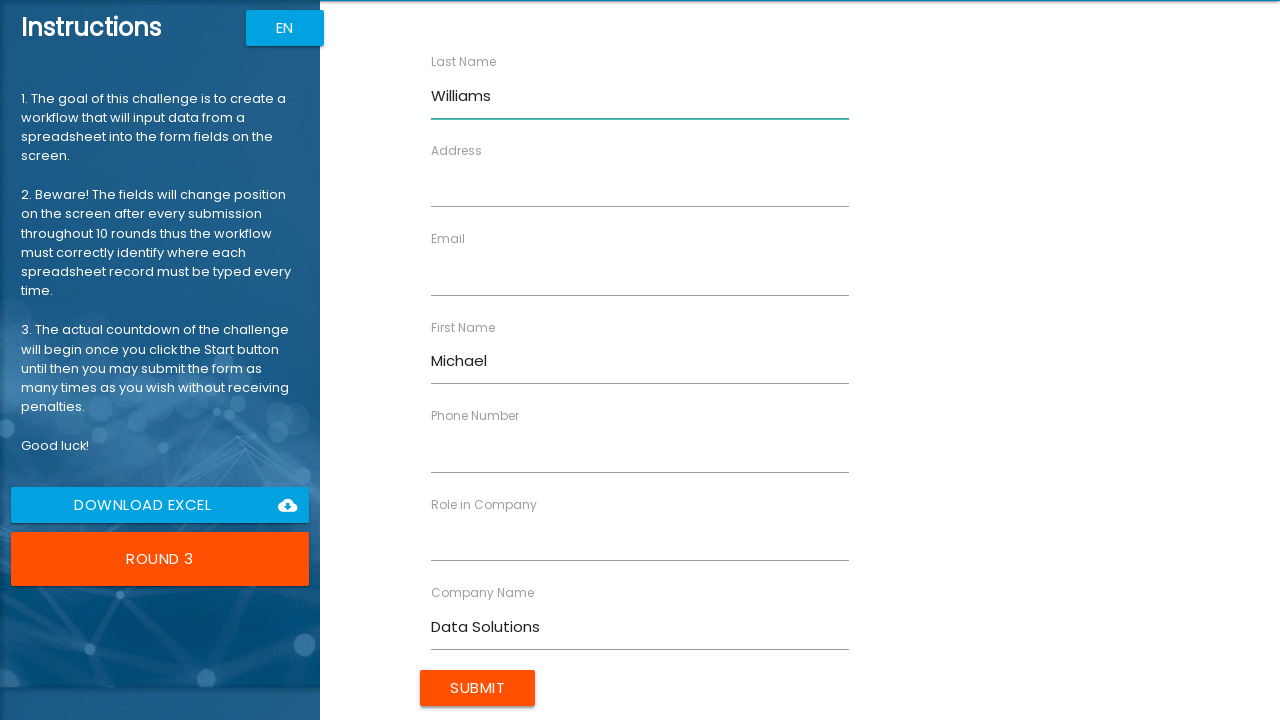

Filled Role field with 'Data Analyst' on //input[@ng-reflect-name="labelRole"]
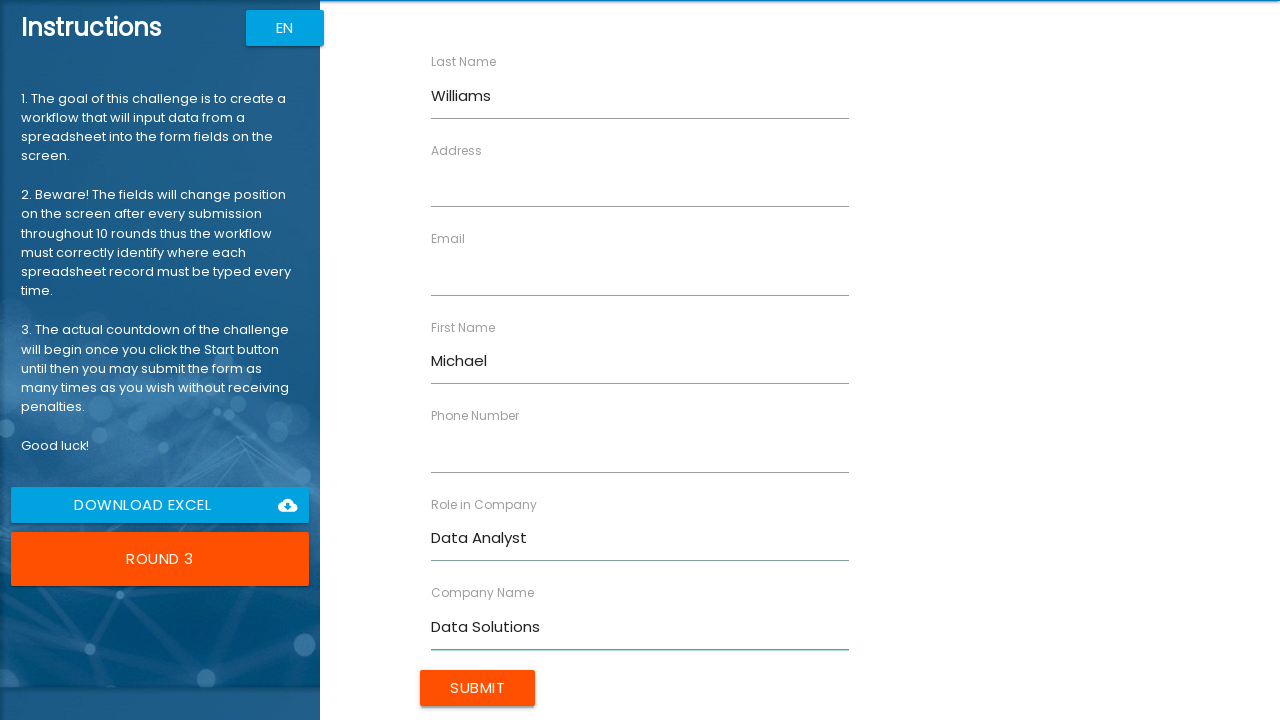

Filled Address field with '789 Pine Rd, Chicago, IL 60601' on //input[@ng-reflect-name="labelAddress"]
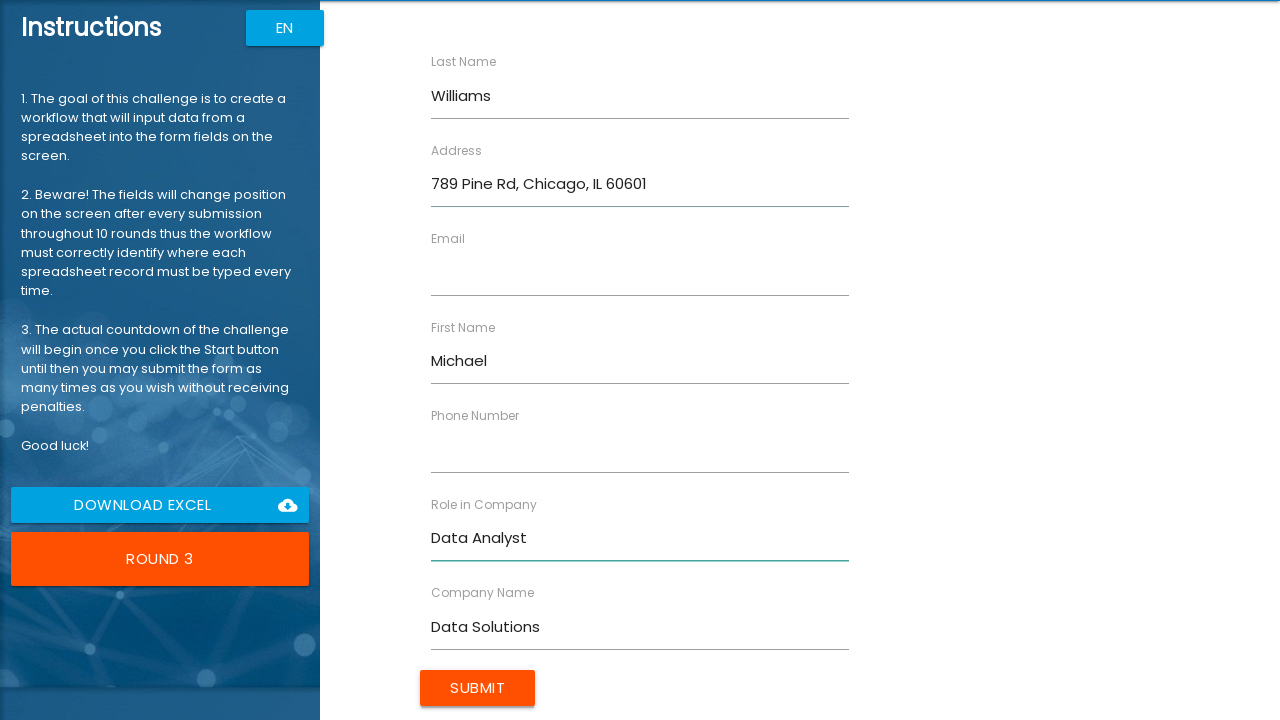

Filled Email field with 'mwilliams@datasol.com' on //input[@ng-reflect-name="labelEmail"]
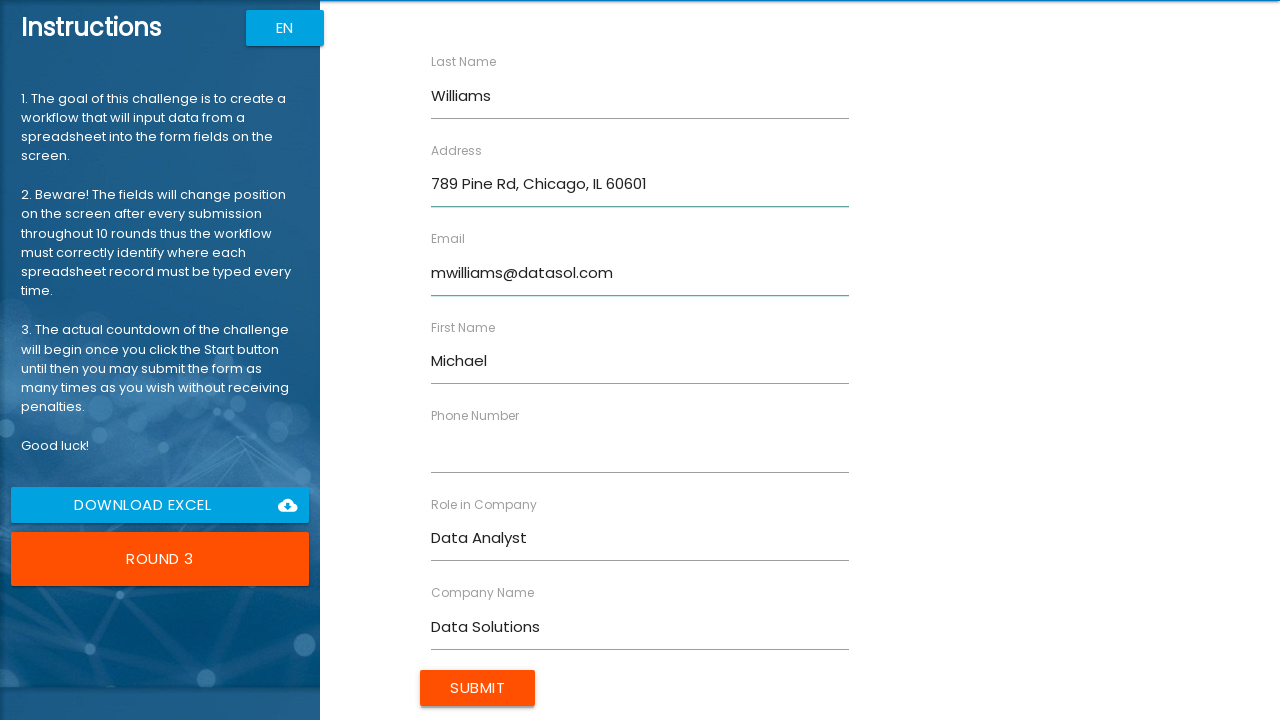

Filled Phone Number field with '555-0103' on //input[@ng-reflect-name="labelPhone"]
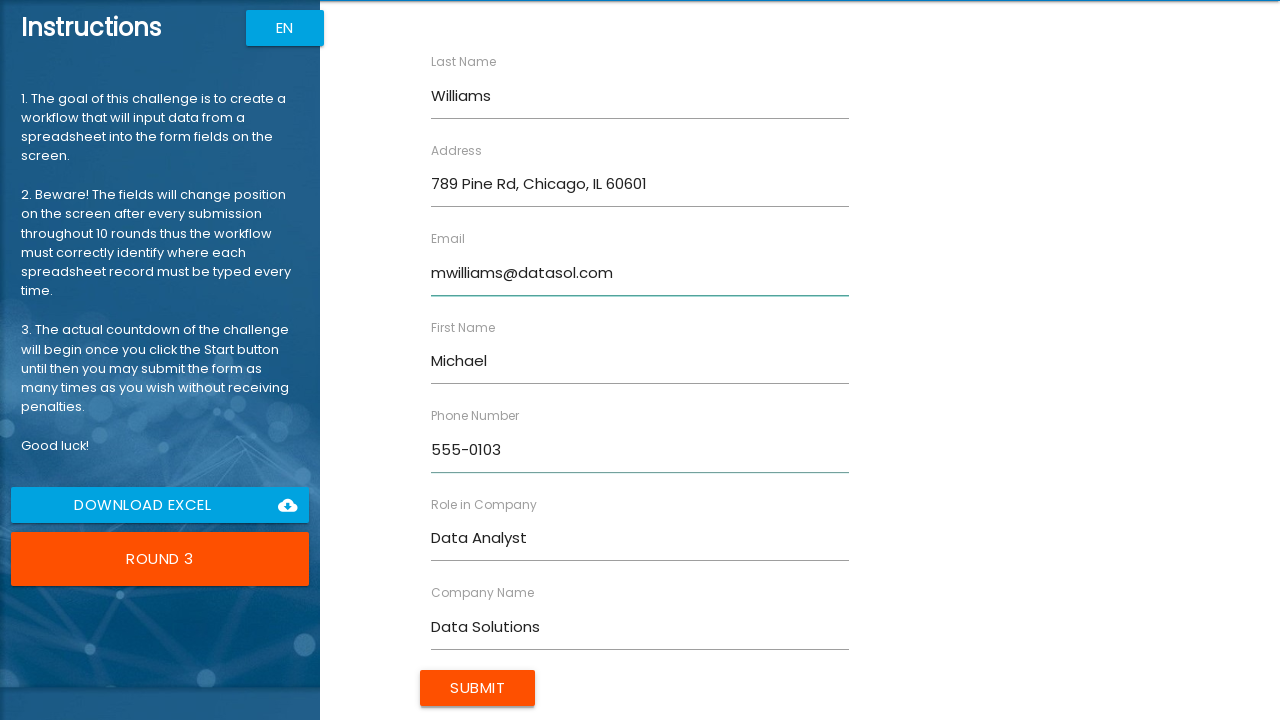

Submitted form for Michael Williams at (478, 688) on xpath=//input[@value = "Submit"]
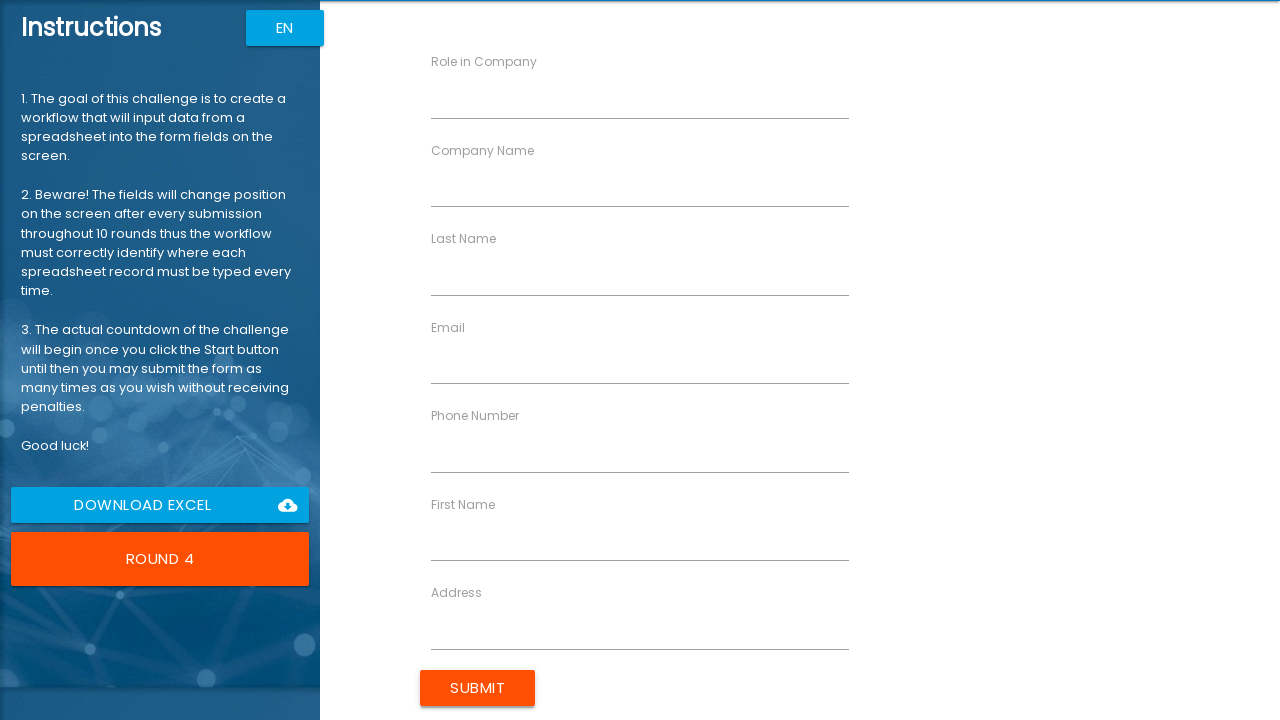

Filled First Name field with 'Emily' on //input[@ng-reflect-name="labelFirstName"]
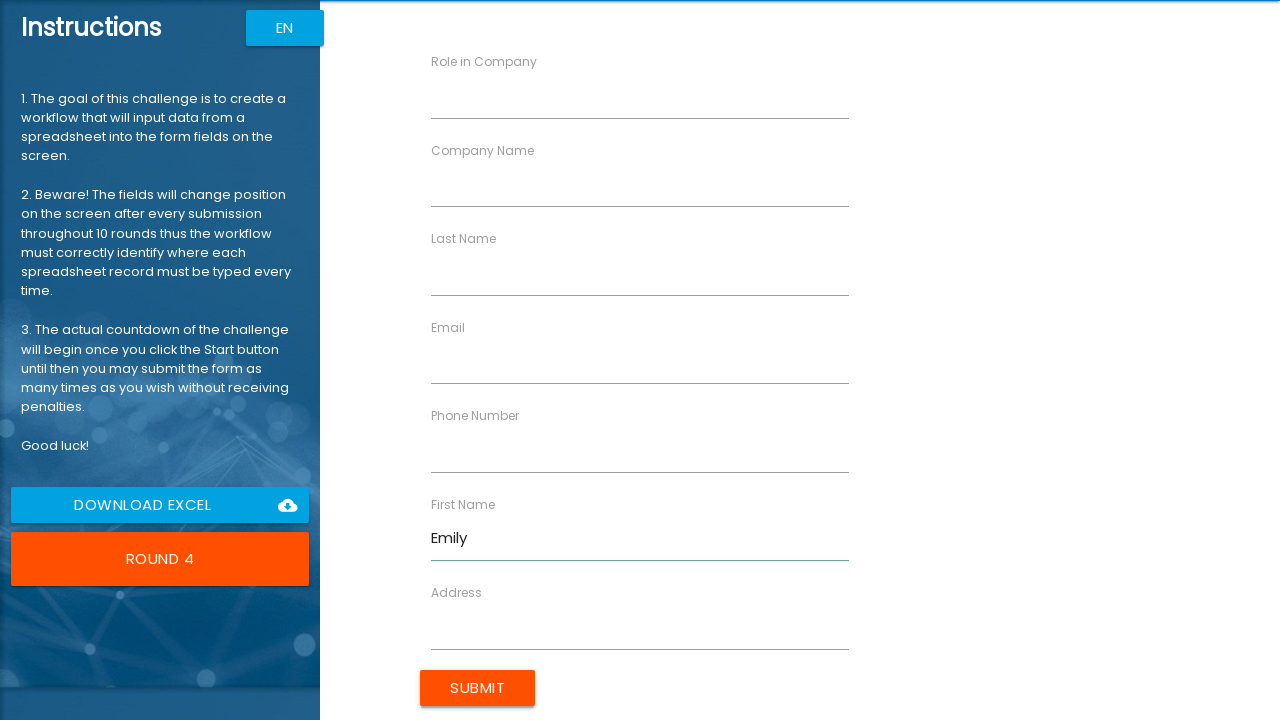

Filled Last Name field with 'Brown' on //input[@ng-reflect-name="labelLastName"]
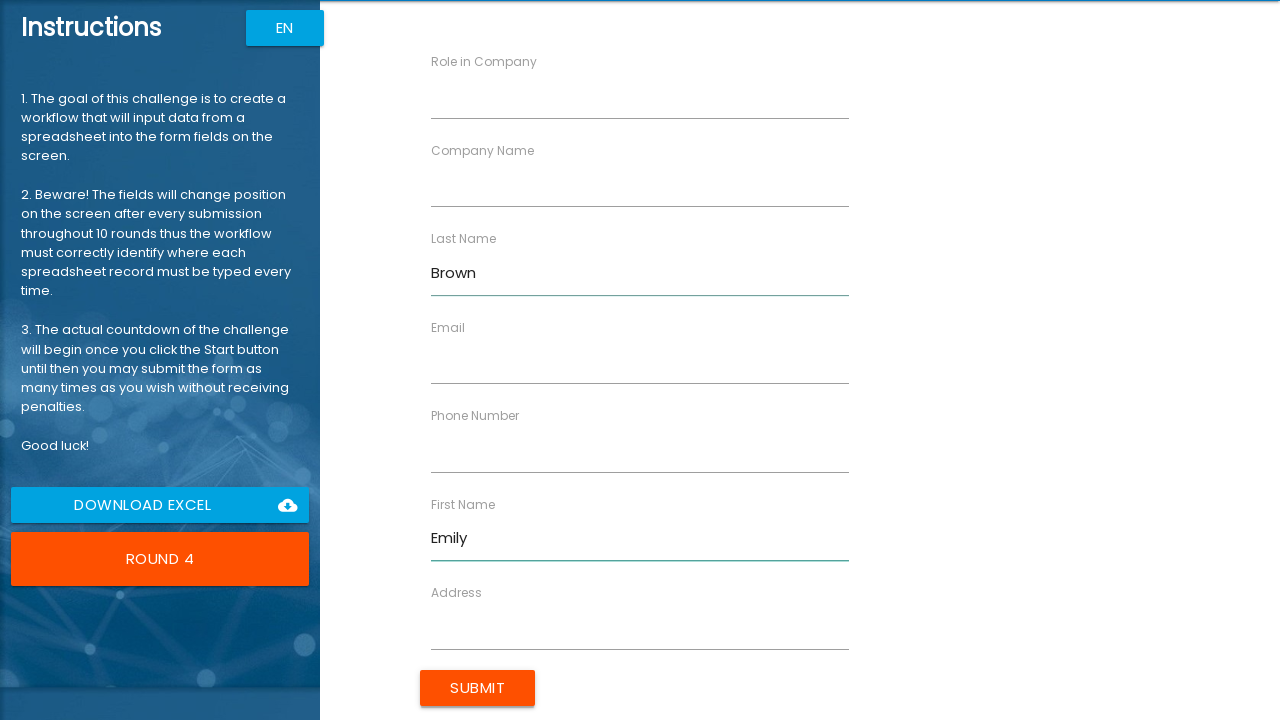

Filled Company Name field with 'Creative Agency' on //input[@ng-reflect-name="labelCompanyName"]
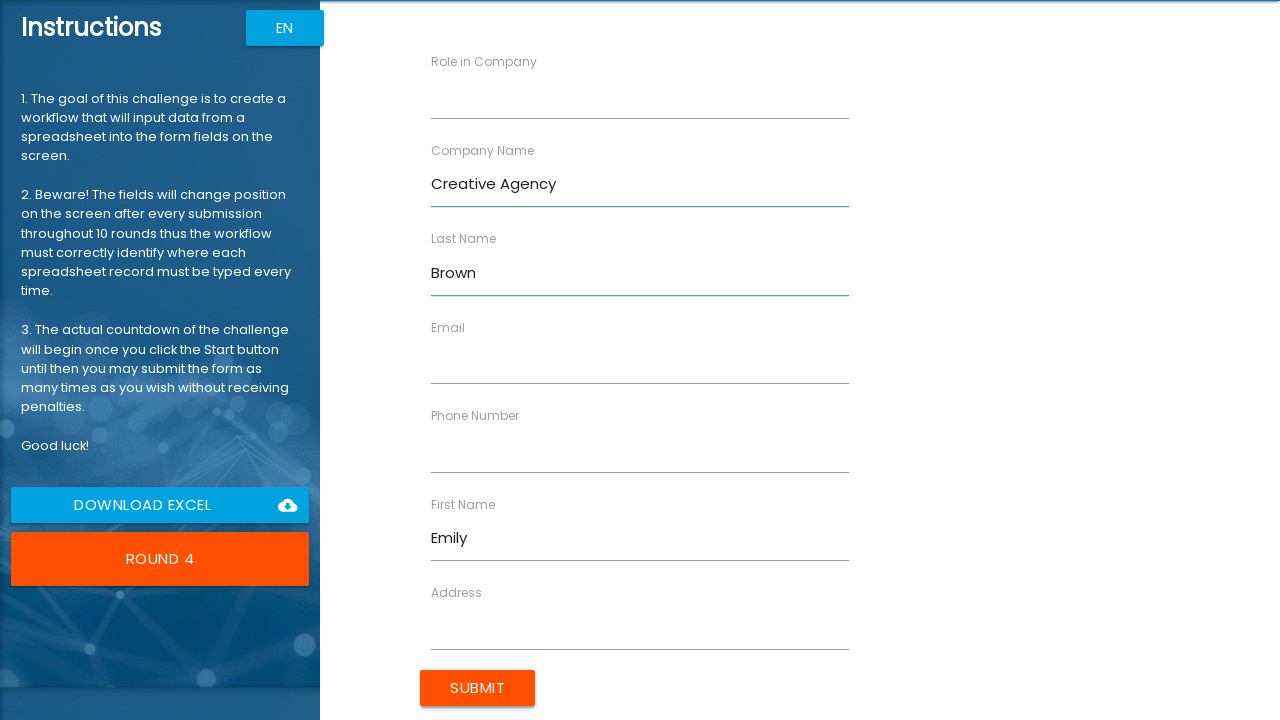

Filled Role field with 'Designer' on //input[@ng-reflect-name="labelRole"]
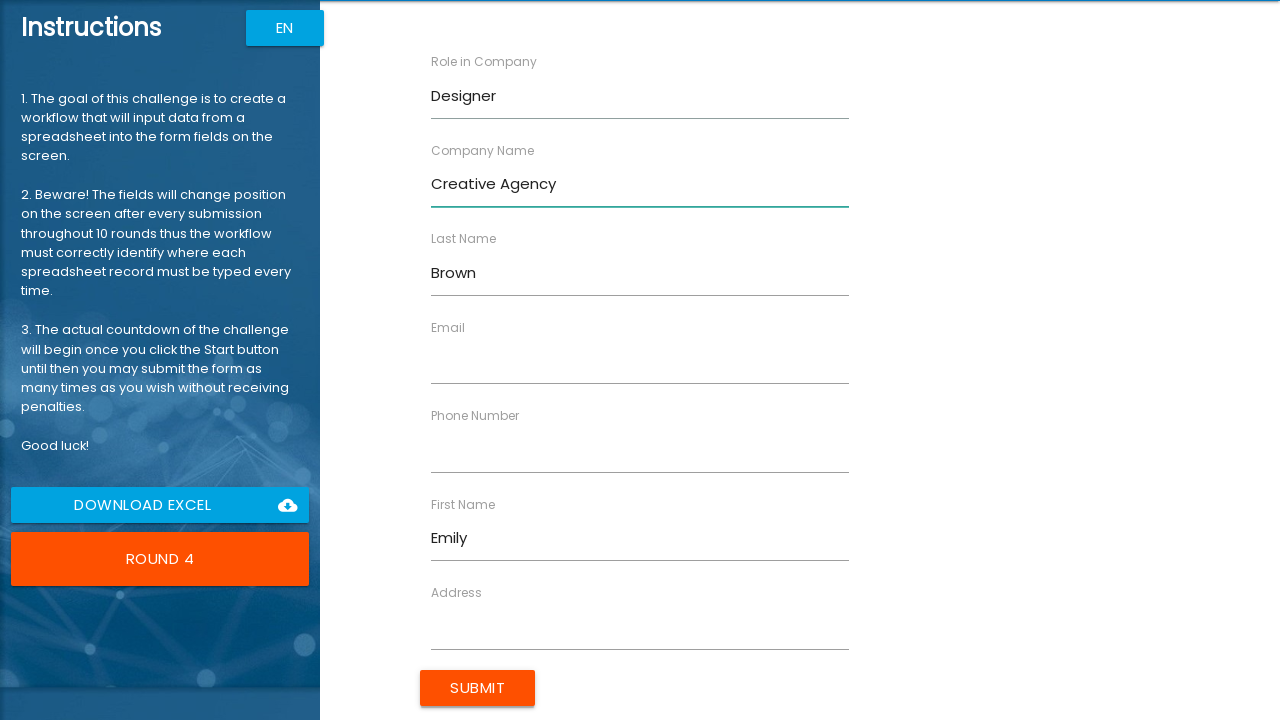

Filled Address field with '321 Elm St, Houston, TX 77001' on //input[@ng-reflect-name="labelAddress"]
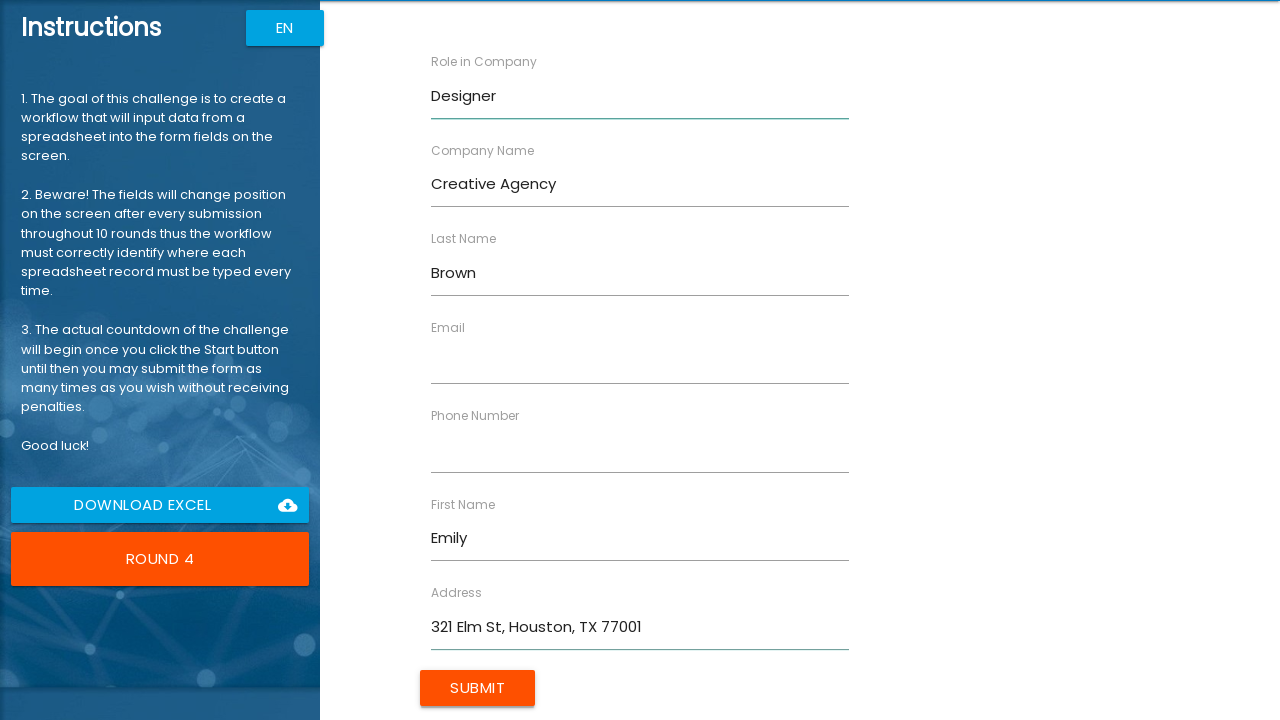

Filled Email field with 'emily.b@creative.com' on //input[@ng-reflect-name="labelEmail"]
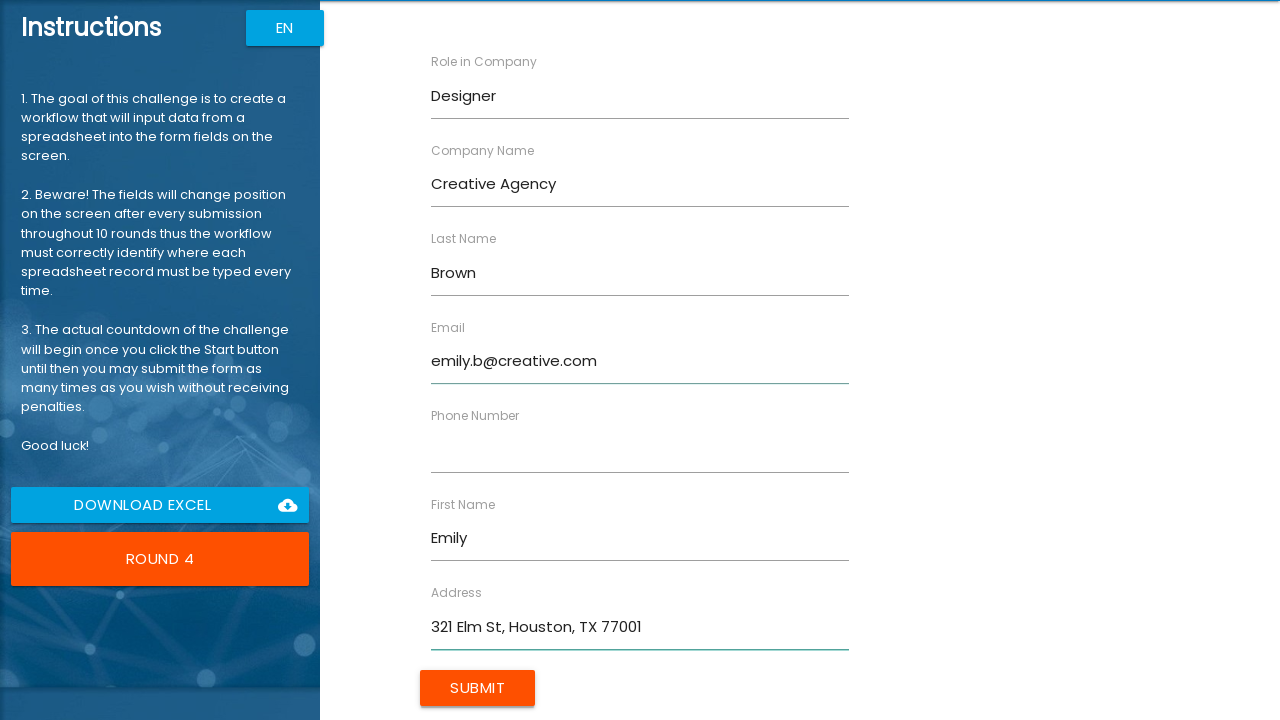

Filled Phone Number field with '555-0104' on //input[@ng-reflect-name="labelPhone"]
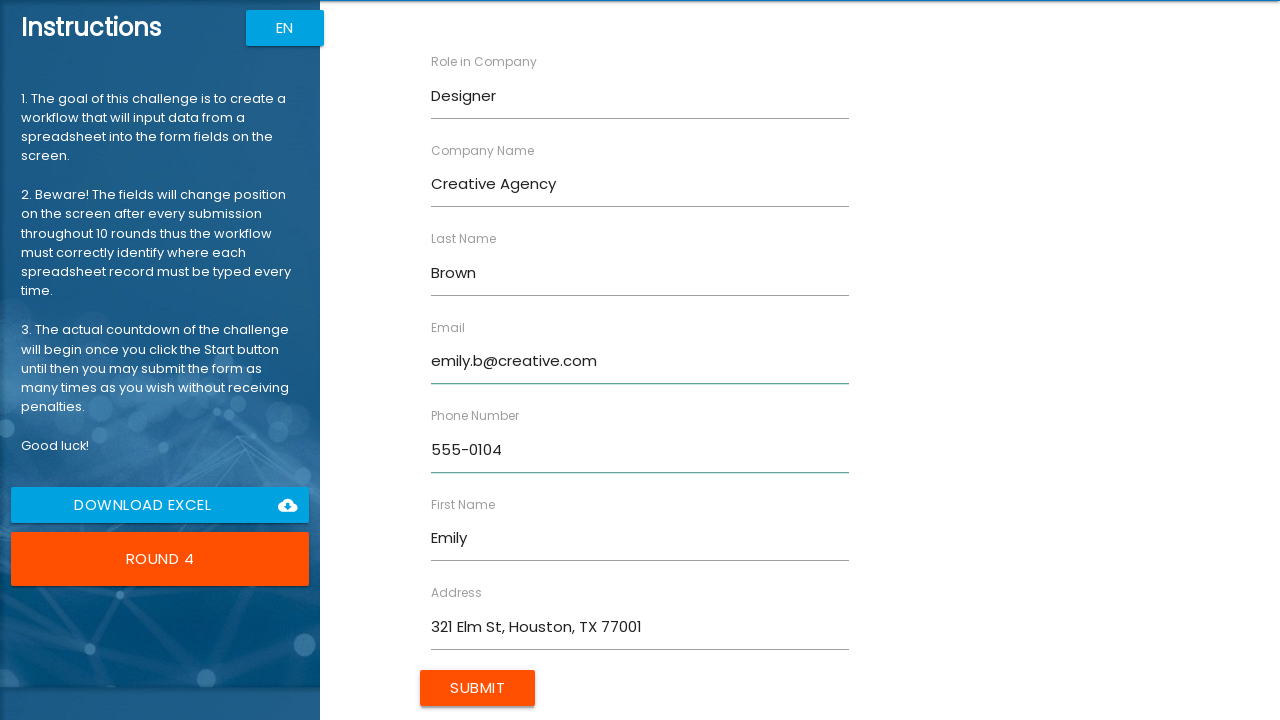

Submitted form for Emily Brown at (478, 688) on xpath=//input[@value = "Submit"]
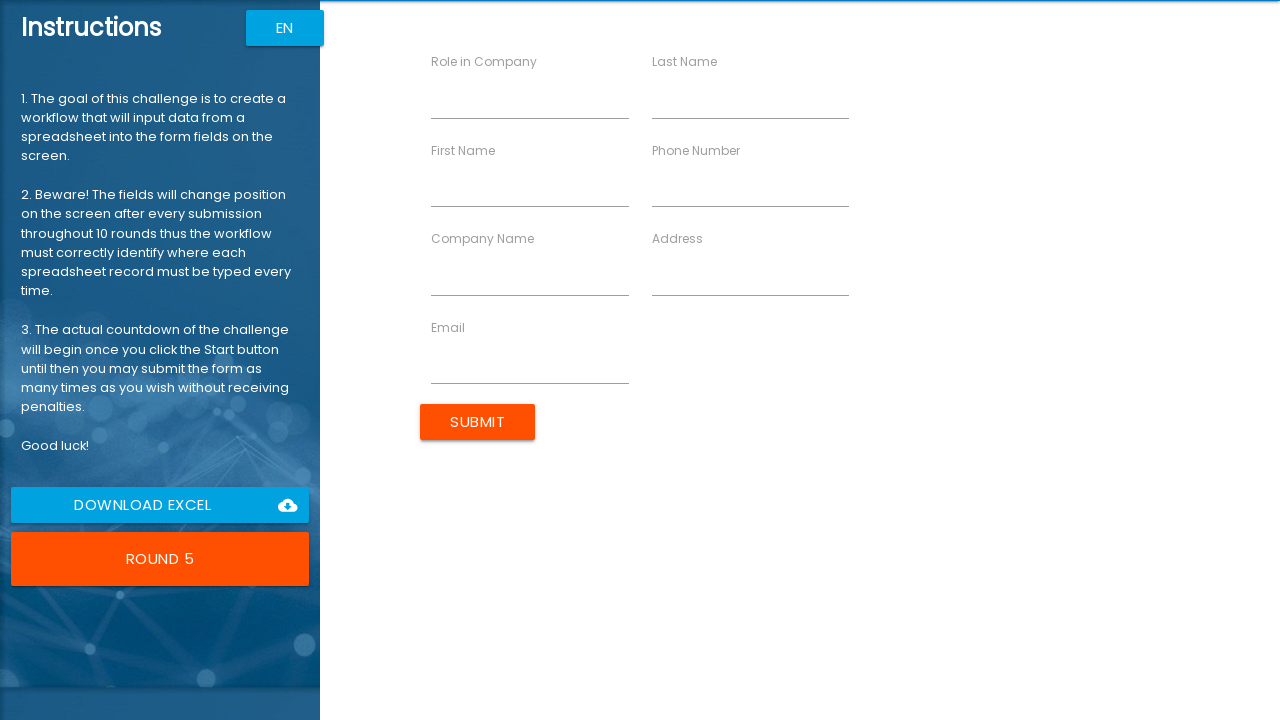

Filled First Name field with 'David' on //input[@ng-reflect-name="labelFirstName"]
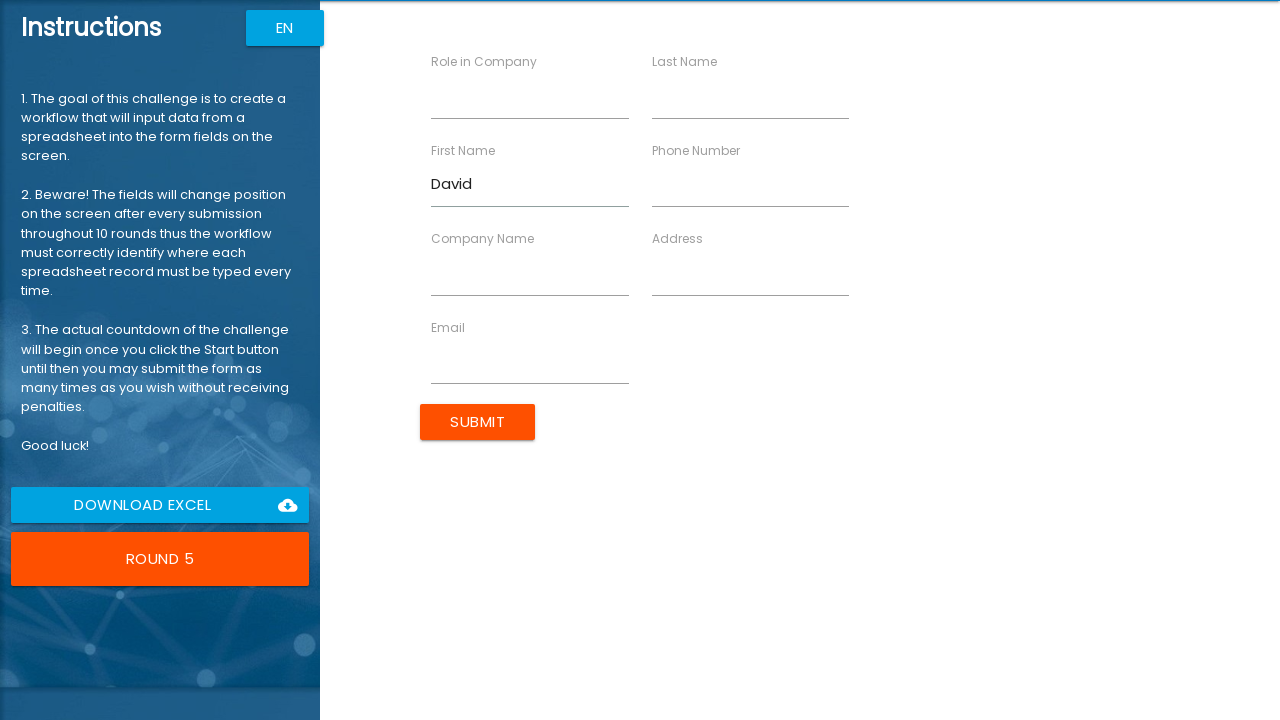

Filled Last Name field with 'Davis' on //input[@ng-reflect-name="labelLastName"]
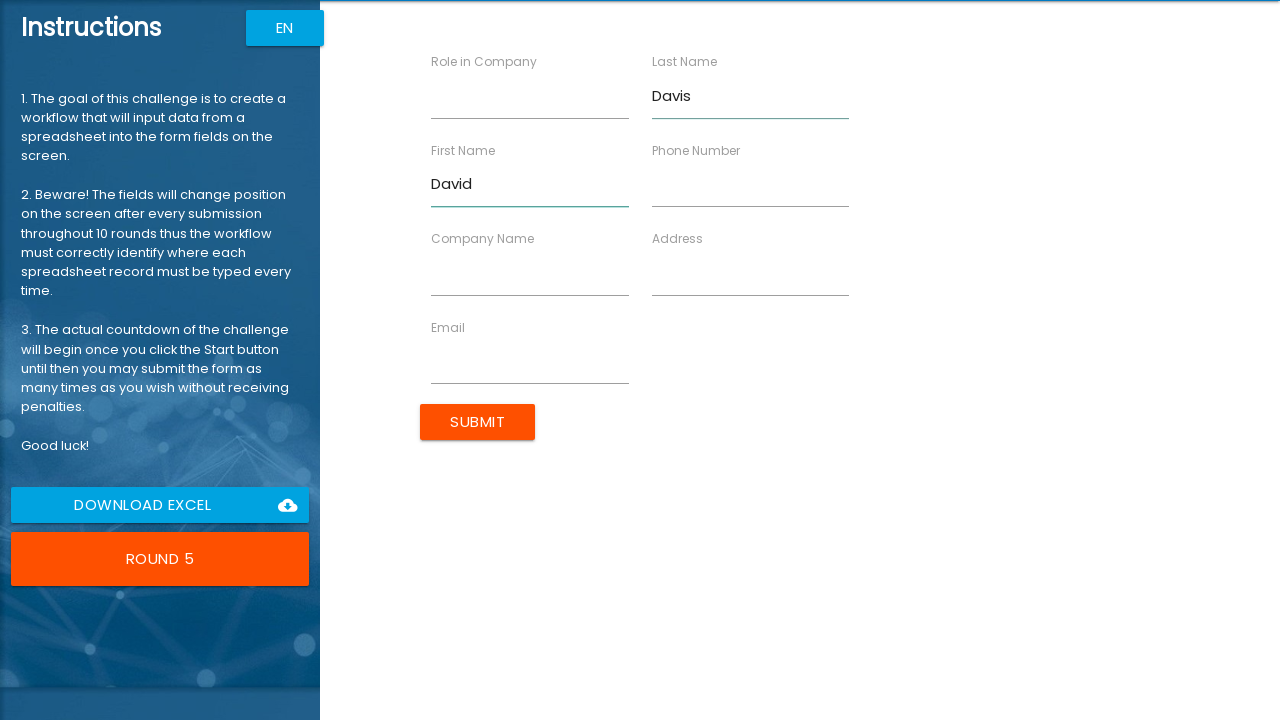

Filled Company Name field with 'Finance Plus' on //input[@ng-reflect-name="labelCompanyName"]
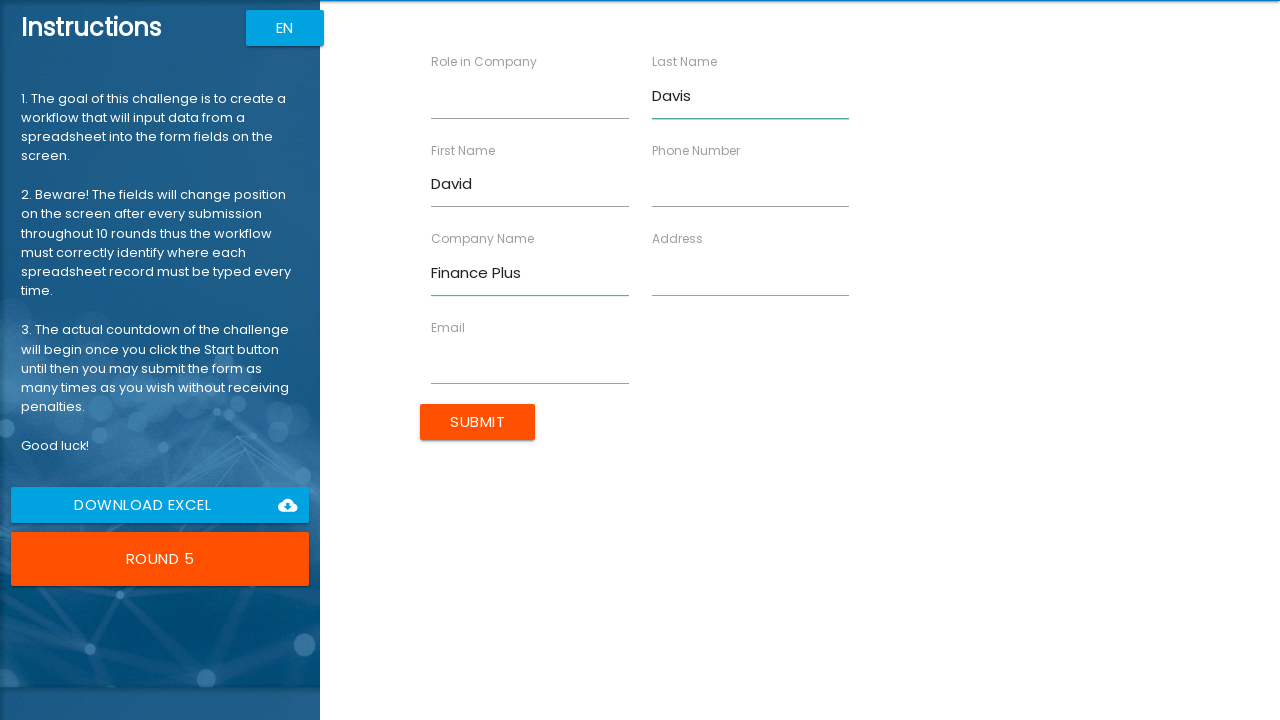

Filled Role field with 'Accountant' on //input[@ng-reflect-name="labelRole"]
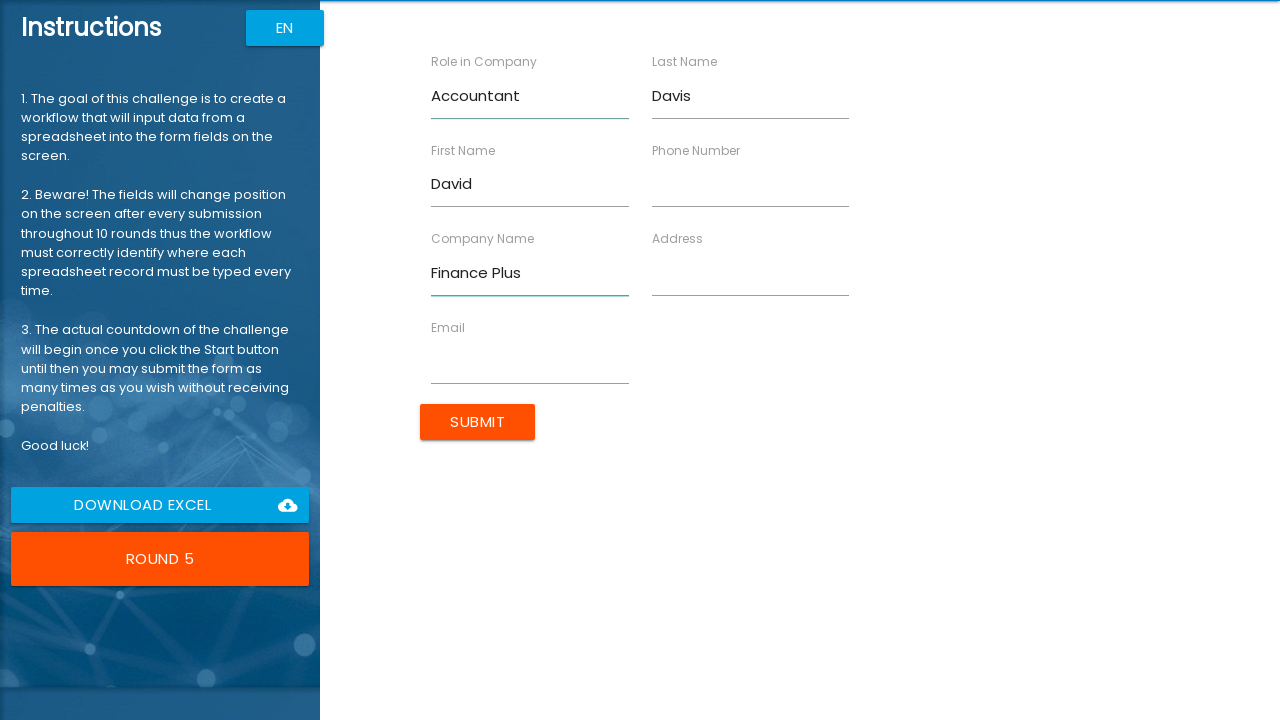

Filled Address field with '654 Maple Dr, Phoenix, AZ 85001' on //input[@ng-reflect-name="labelAddress"]
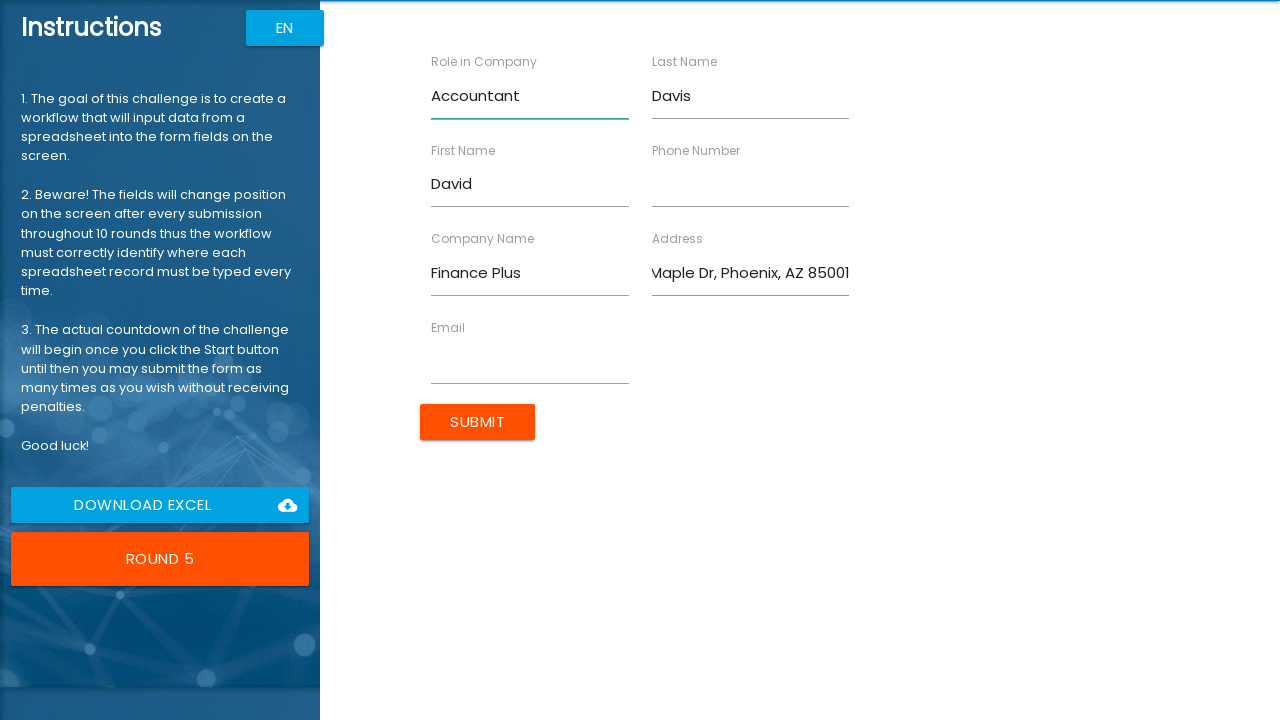

Filled Email field with 'ddavis@financeplus.com' on //input[@ng-reflect-name="labelEmail"]
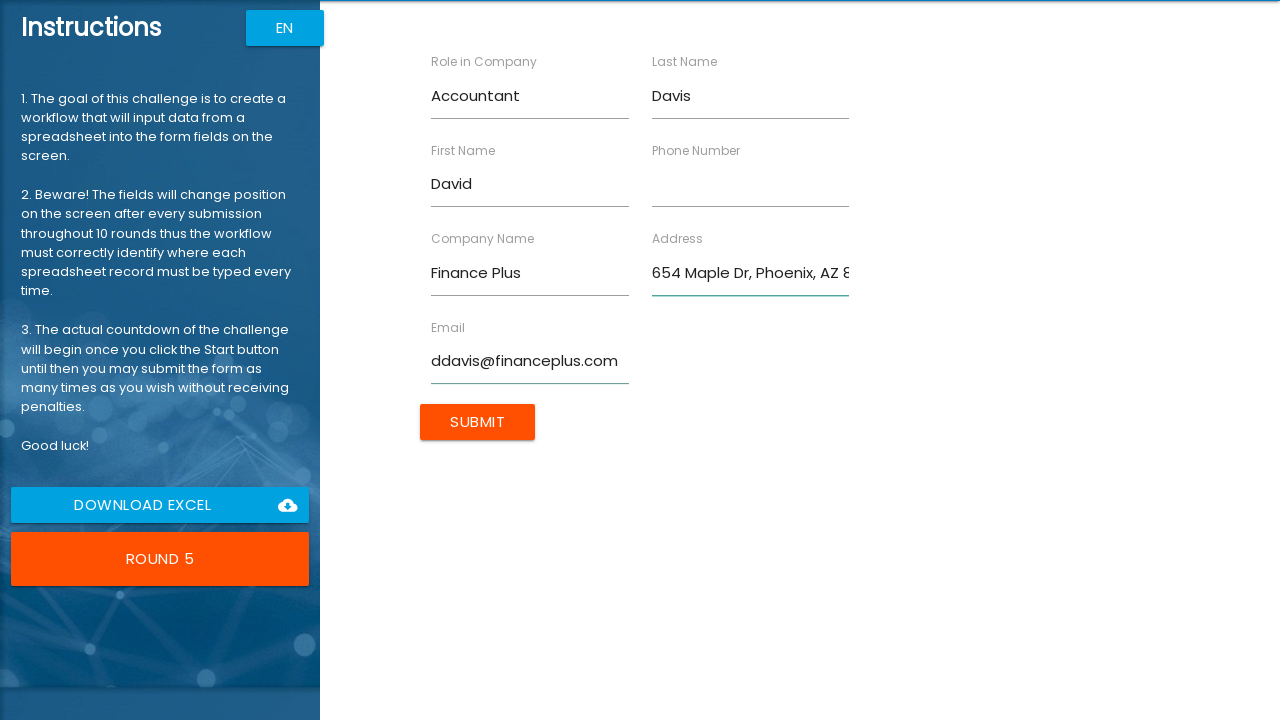

Filled Phone Number field with '555-0105' on //input[@ng-reflect-name="labelPhone"]
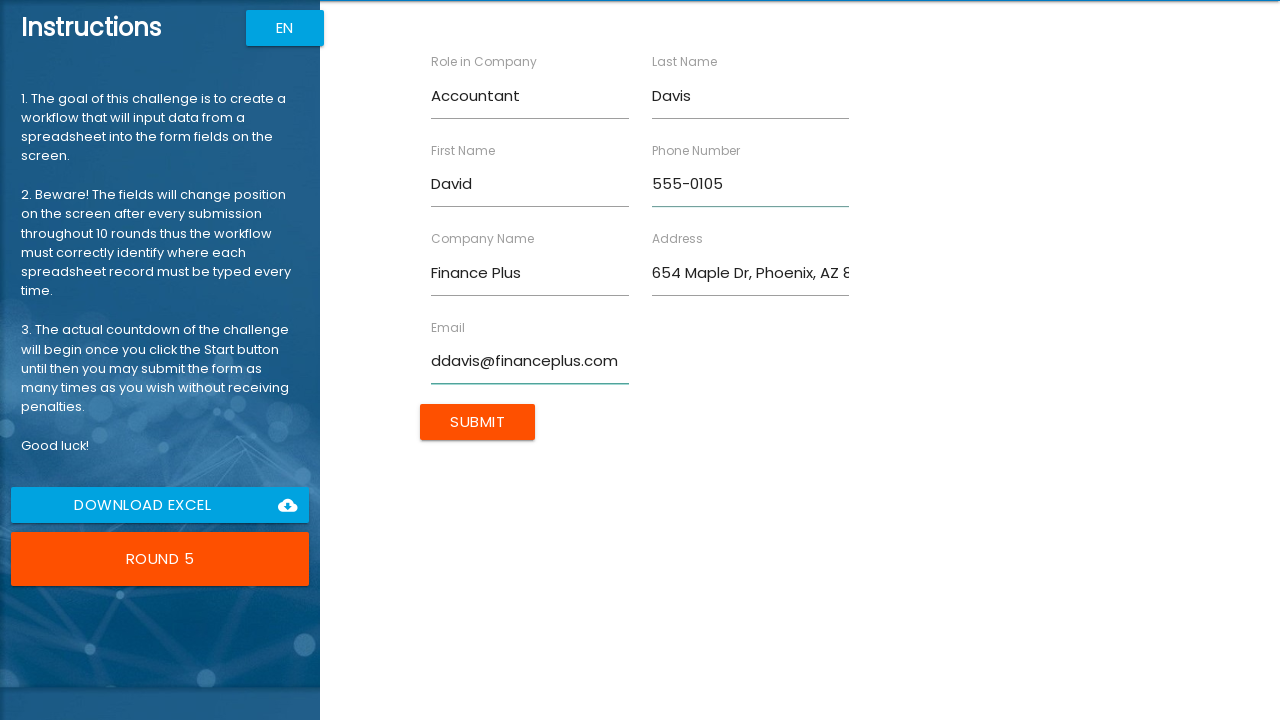

Submitted form for David Davis at (478, 422) on xpath=//input[@value = "Submit"]
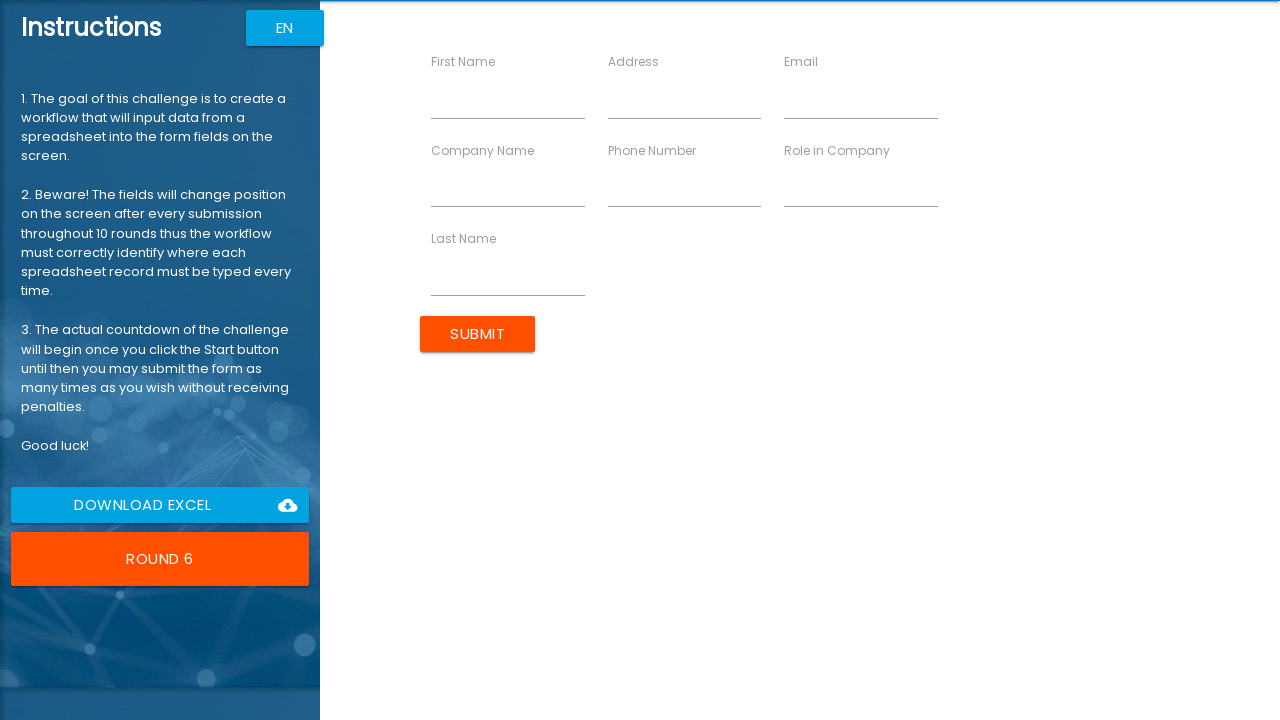

Filled First Name field with 'Lisa' on //input[@ng-reflect-name="labelFirstName"]
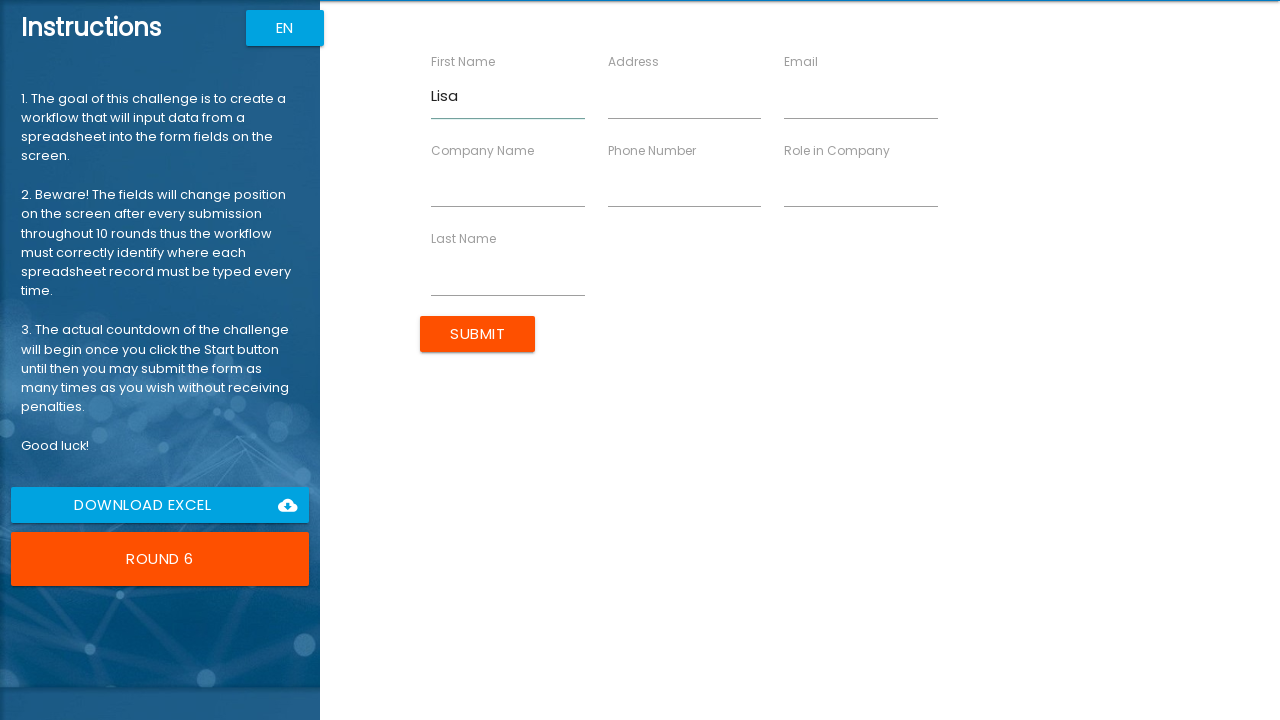

Filled Last Name field with 'Miller' on //input[@ng-reflect-name="labelLastName"]
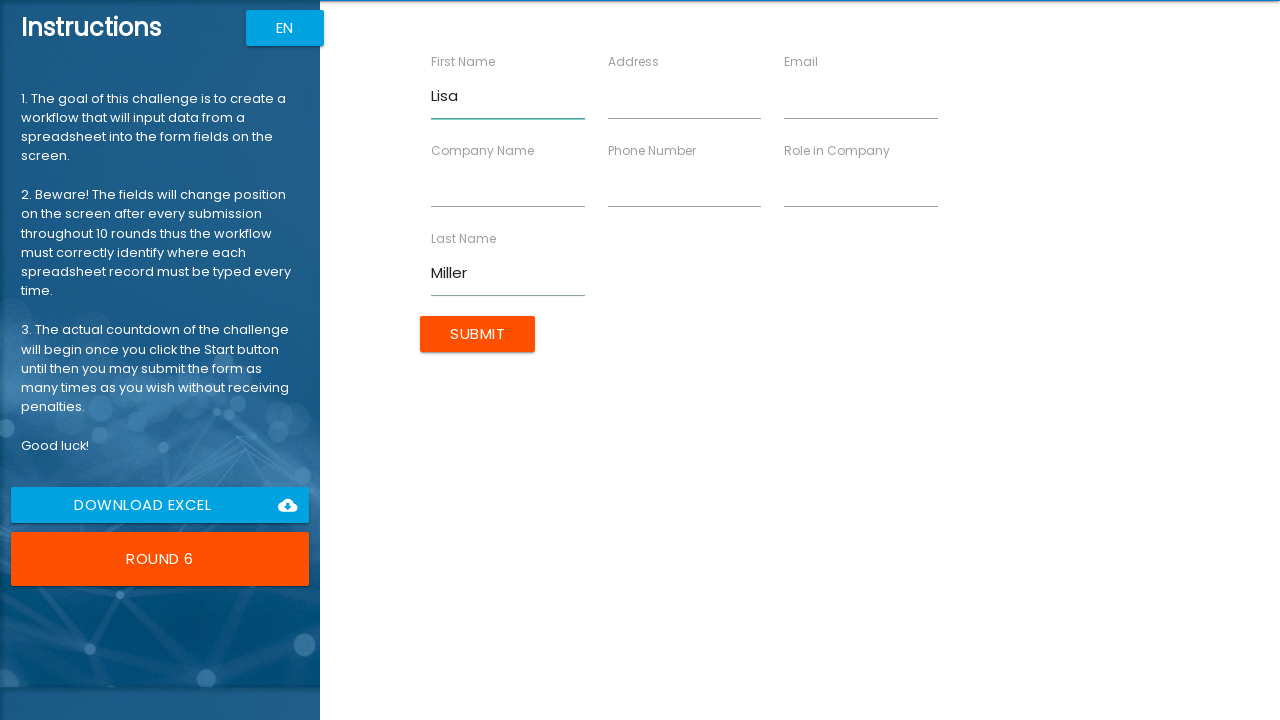

Filled Company Name field with 'Marketing Pro' on //input[@ng-reflect-name="labelCompanyName"]
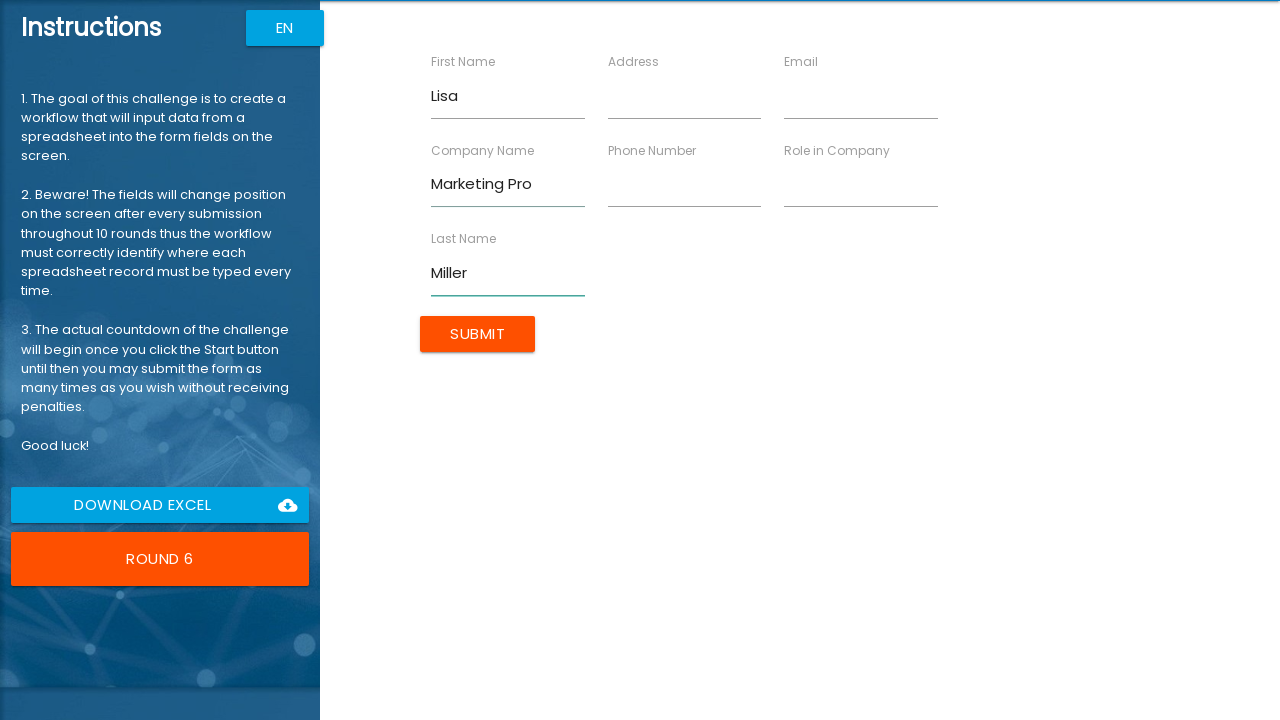

Filled Role field with 'Marketing Manager' on //input[@ng-reflect-name="labelRole"]
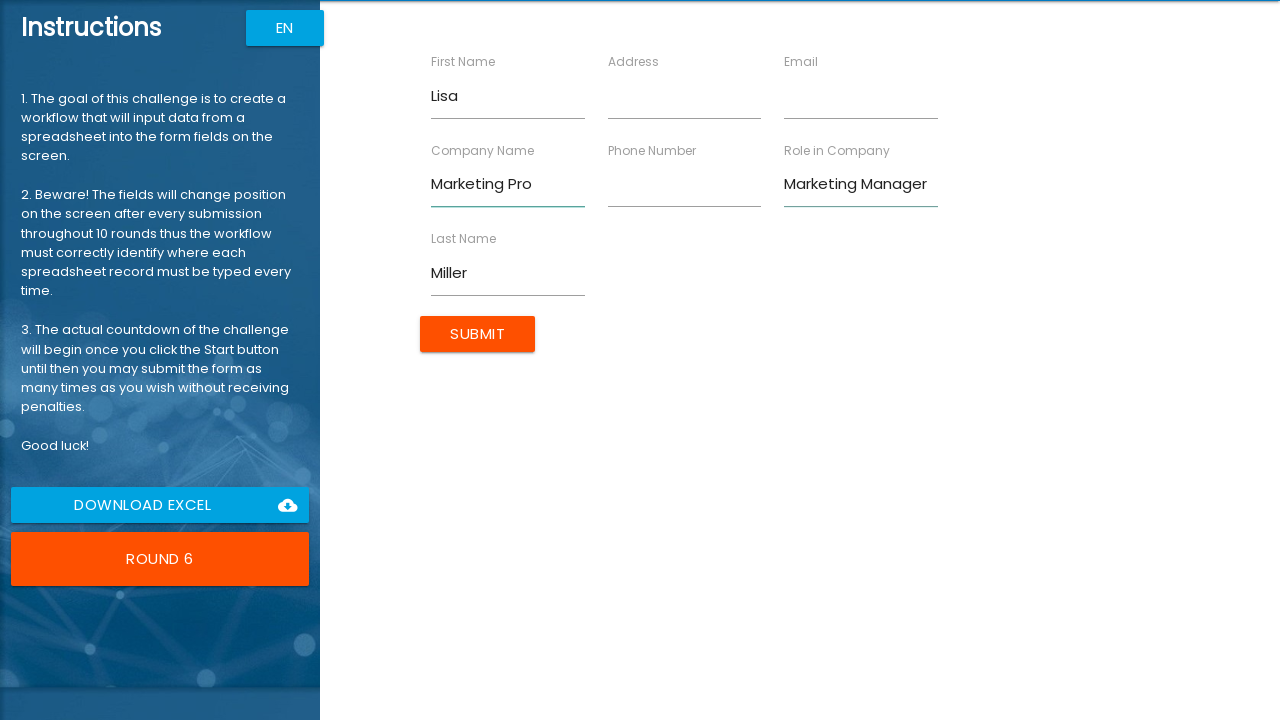

Filled Address field with '987 Cedar Ln, Philadelphia, PA 19101' on //input[@ng-reflect-name="labelAddress"]
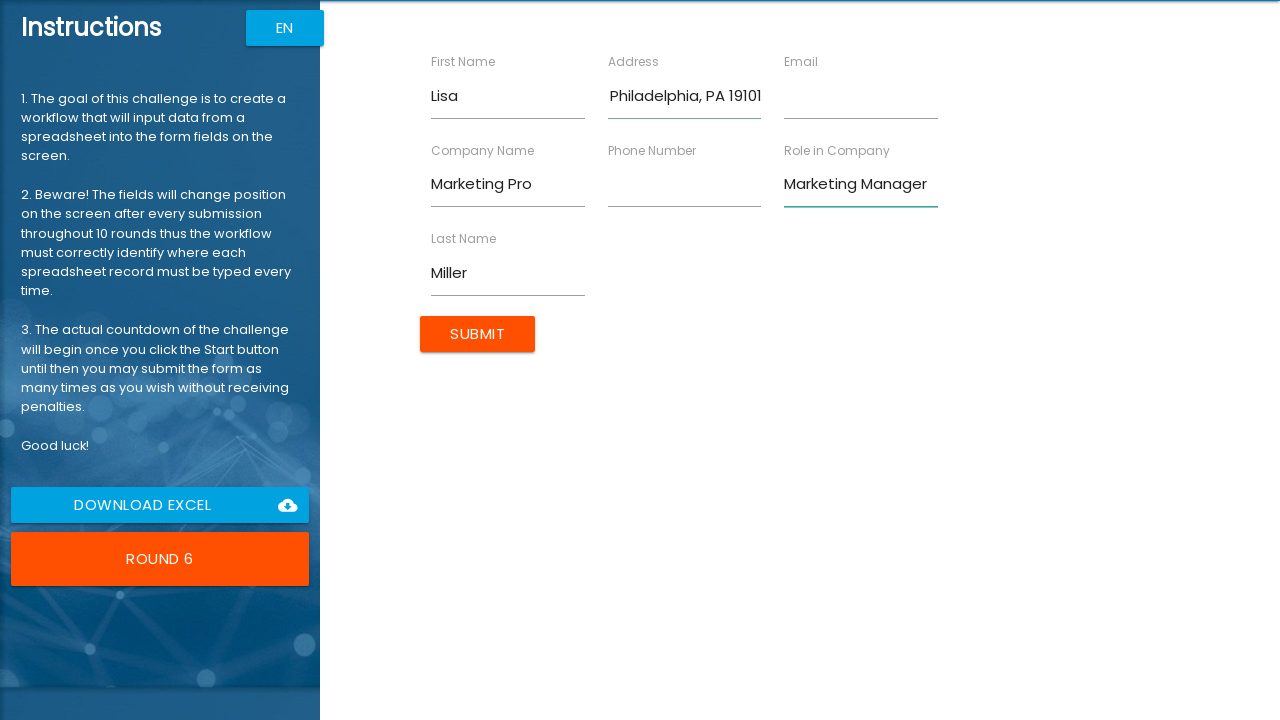

Filled Email field with 'lisa.miller@marketingpro.com' on //input[@ng-reflect-name="labelEmail"]
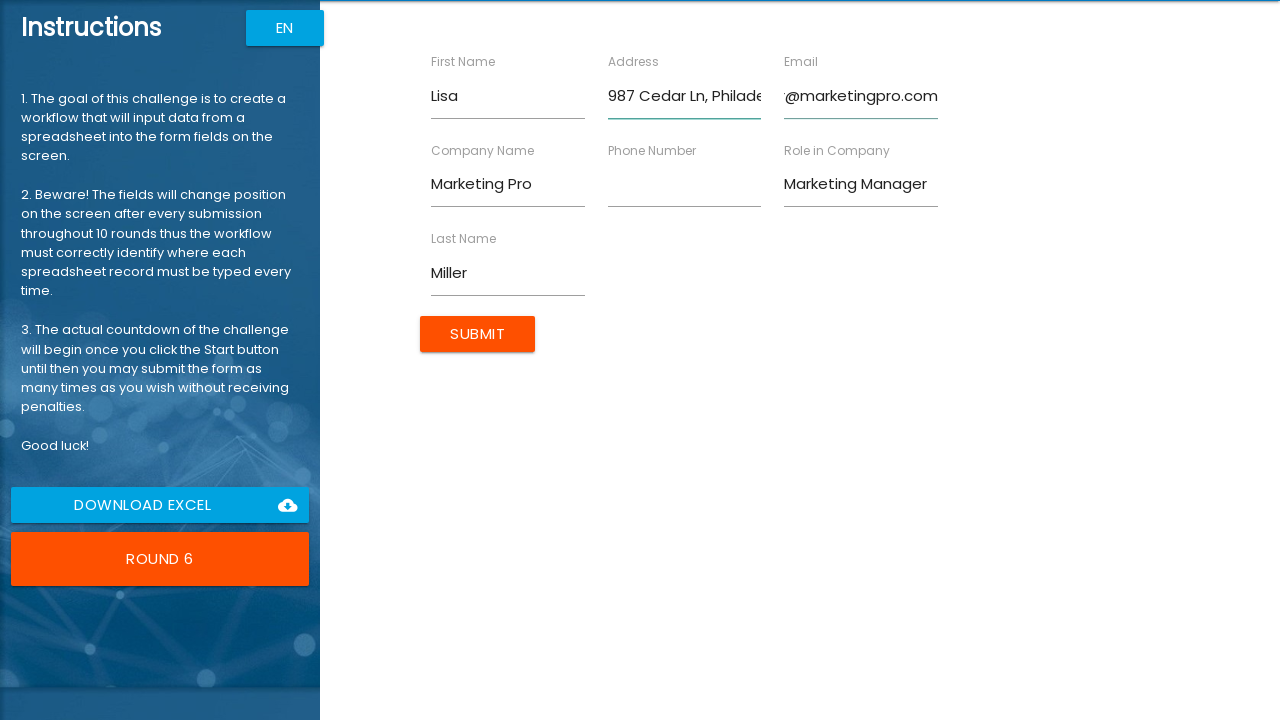

Filled Phone Number field with '555-0106' on //input[@ng-reflect-name="labelPhone"]
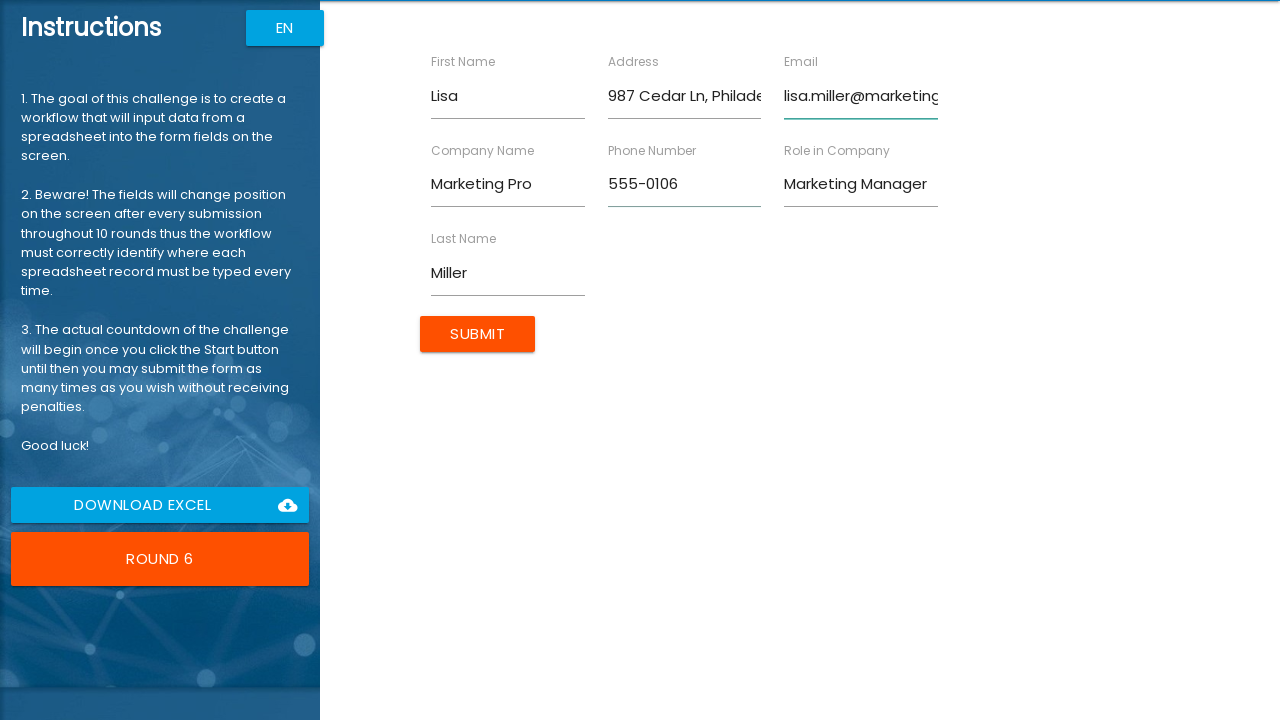

Submitted form for Lisa Miller at (478, 334) on xpath=//input[@value = "Submit"]
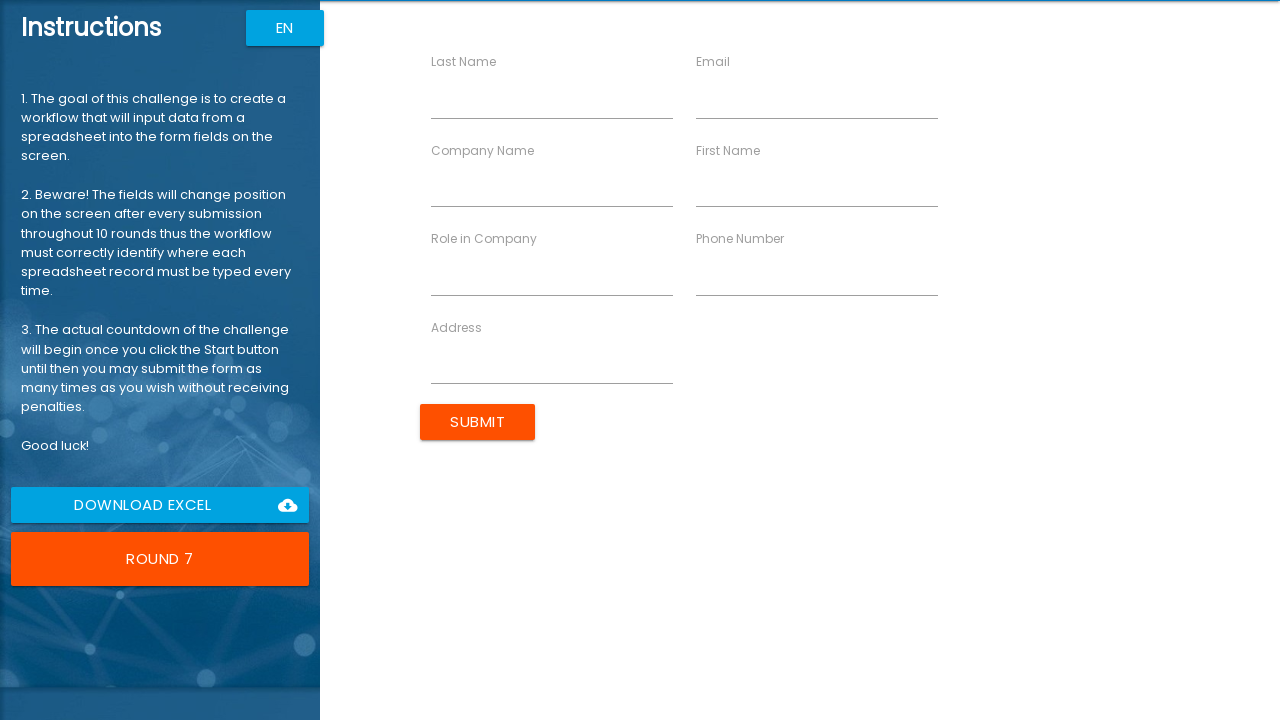

Filled First Name field with 'Robert' on //input[@ng-reflect-name="labelFirstName"]
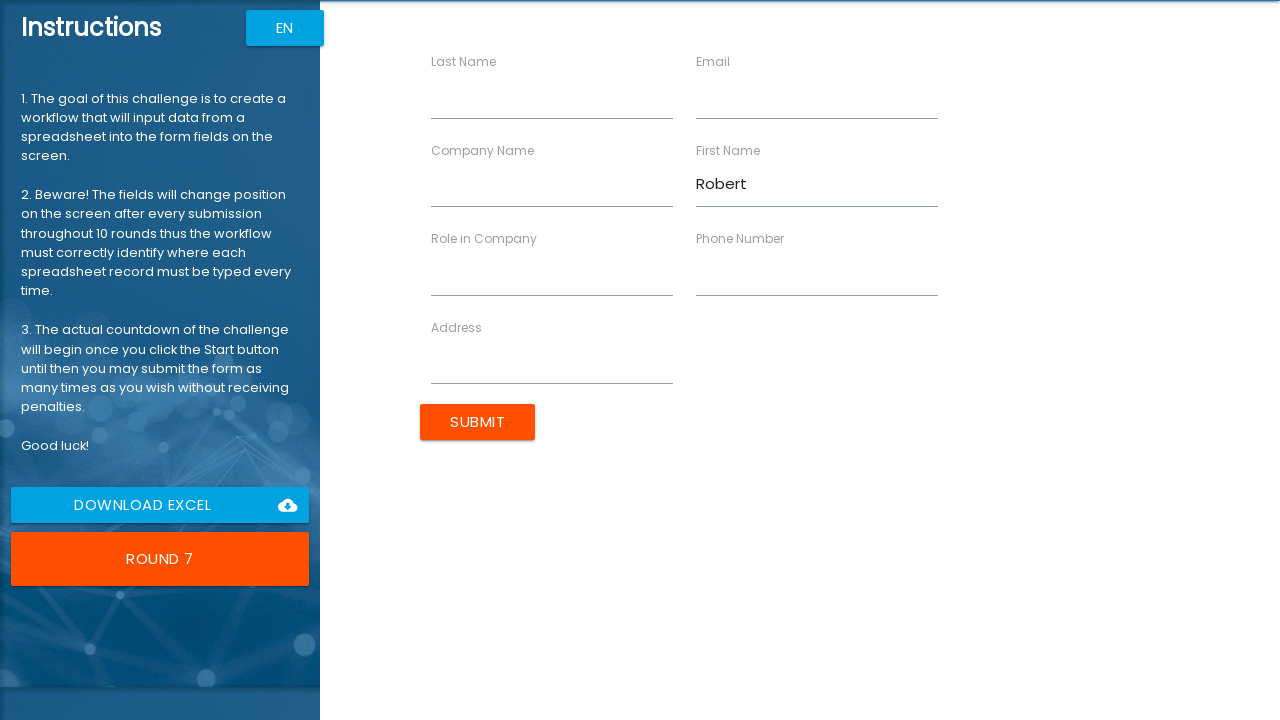

Filled Last Name field with 'Wilson' on //input[@ng-reflect-name="labelLastName"]
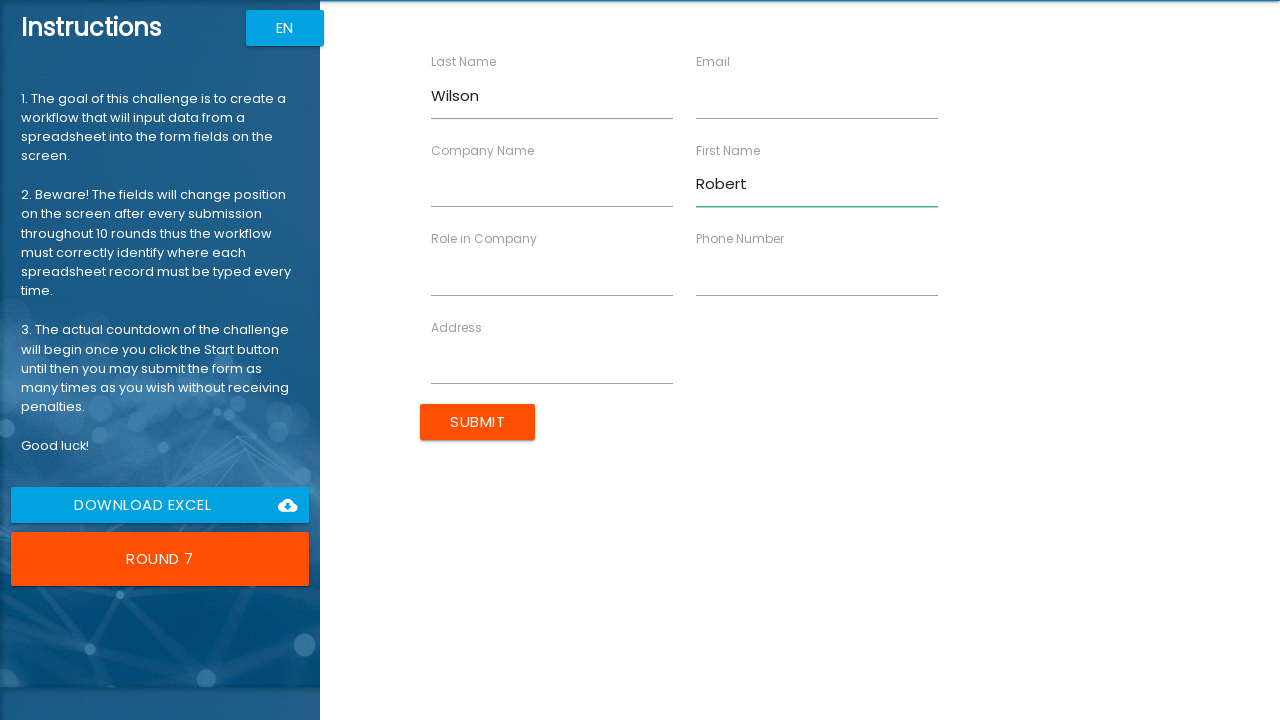

Filled Company Name field with 'Tech Innovations' on //input[@ng-reflect-name="labelCompanyName"]
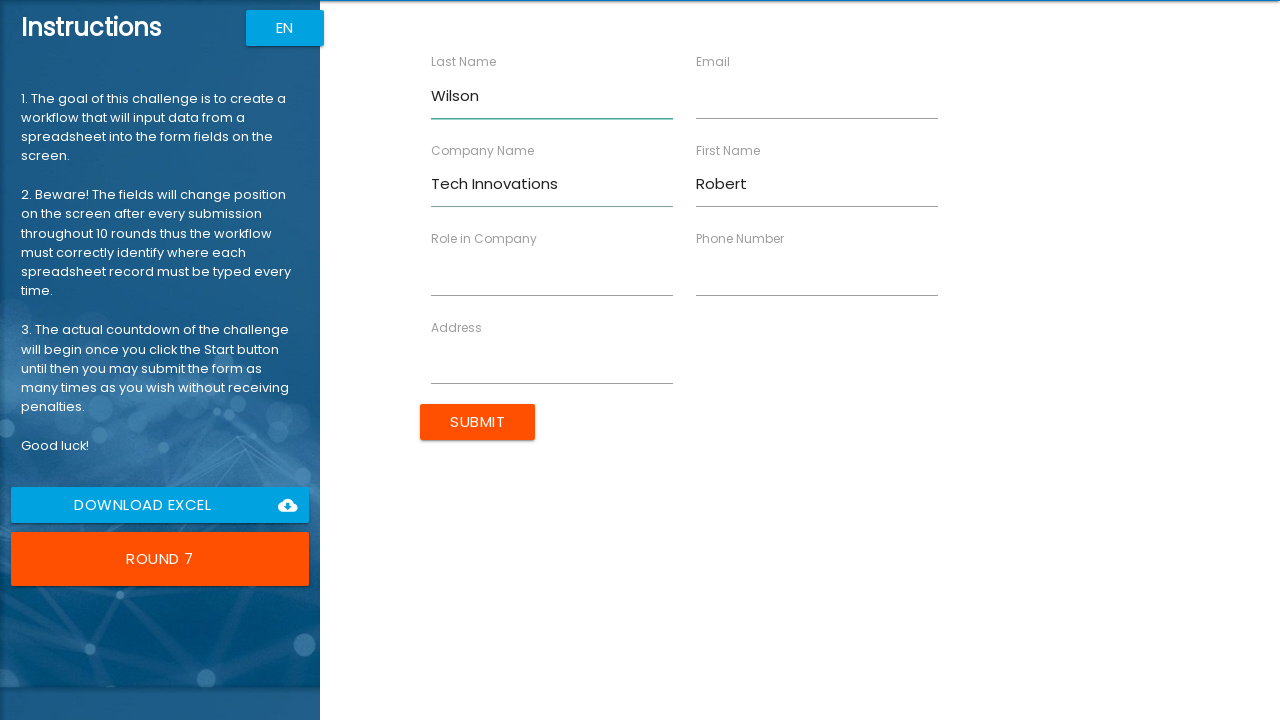

Filled Role field with 'CTO' on //input[@ng-reflect-name="labelRole"]
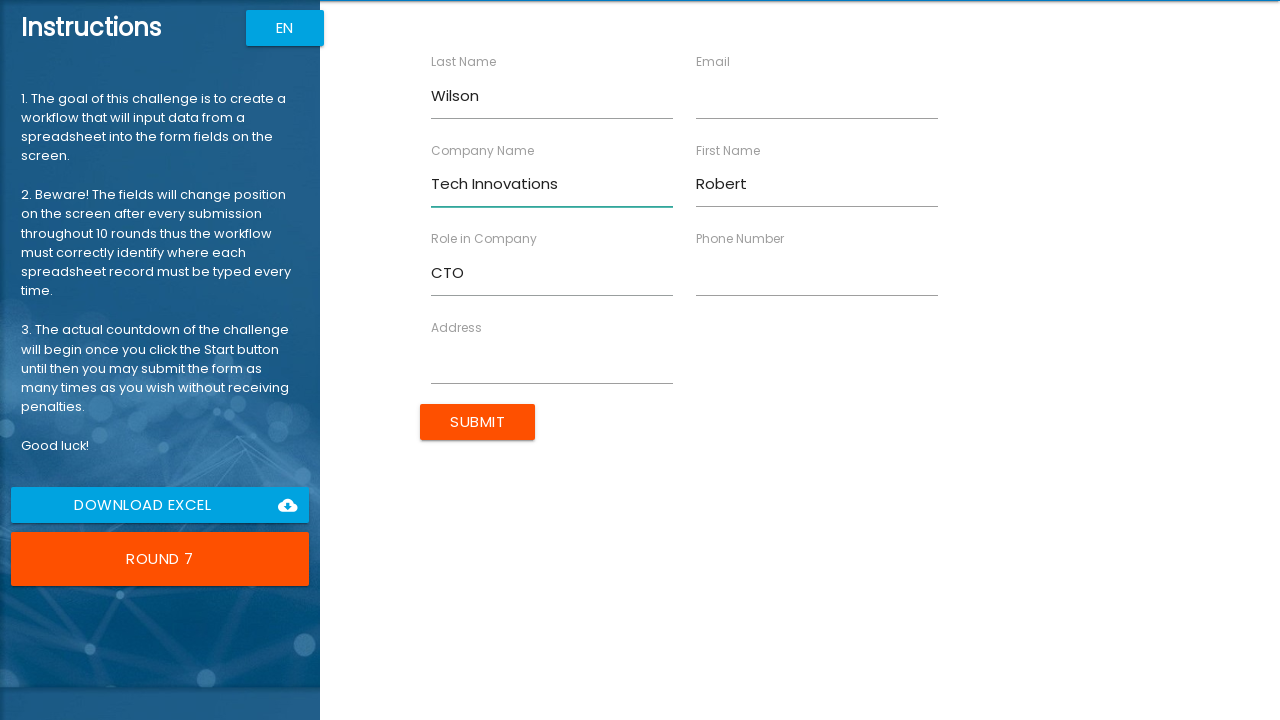

Filled Address field with '147 Birch Way, San Antonio, TX 78201' on //input[@ng-reflect-name="labelAddress"]
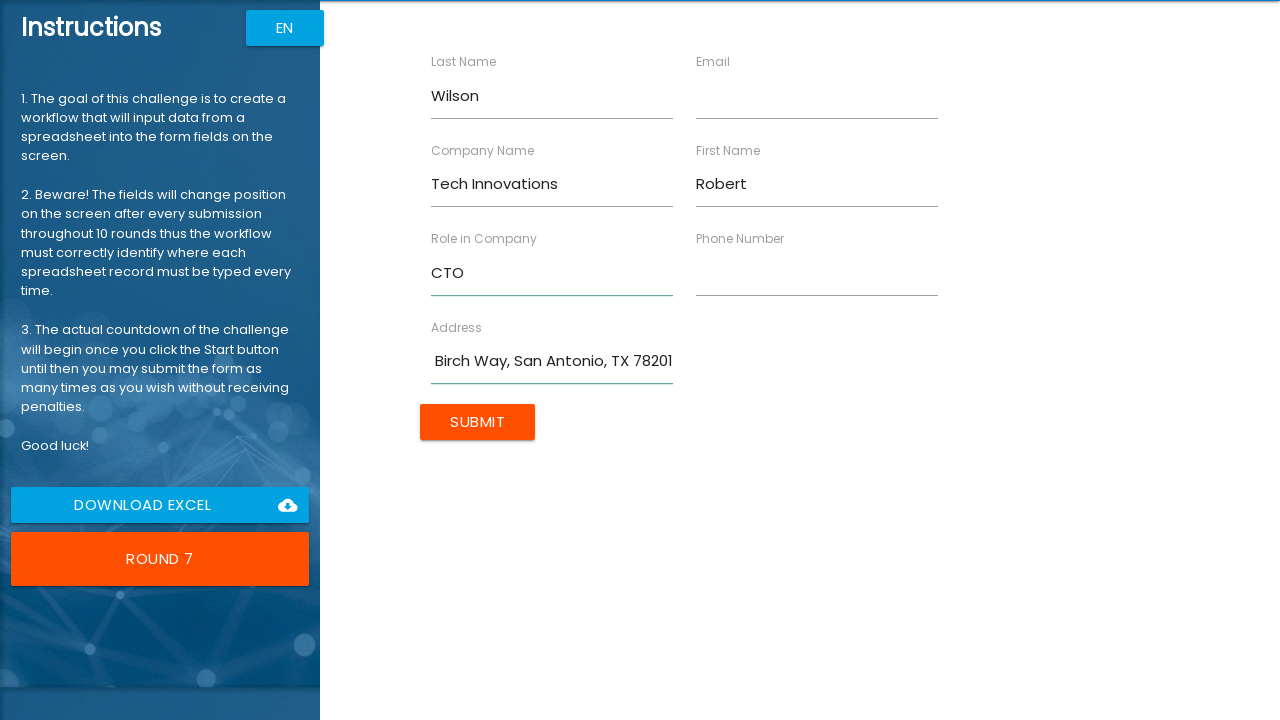

Filled Email field with 'rwilson@techinno.com' on //input[@ng-reflect-name="labelEmail"]
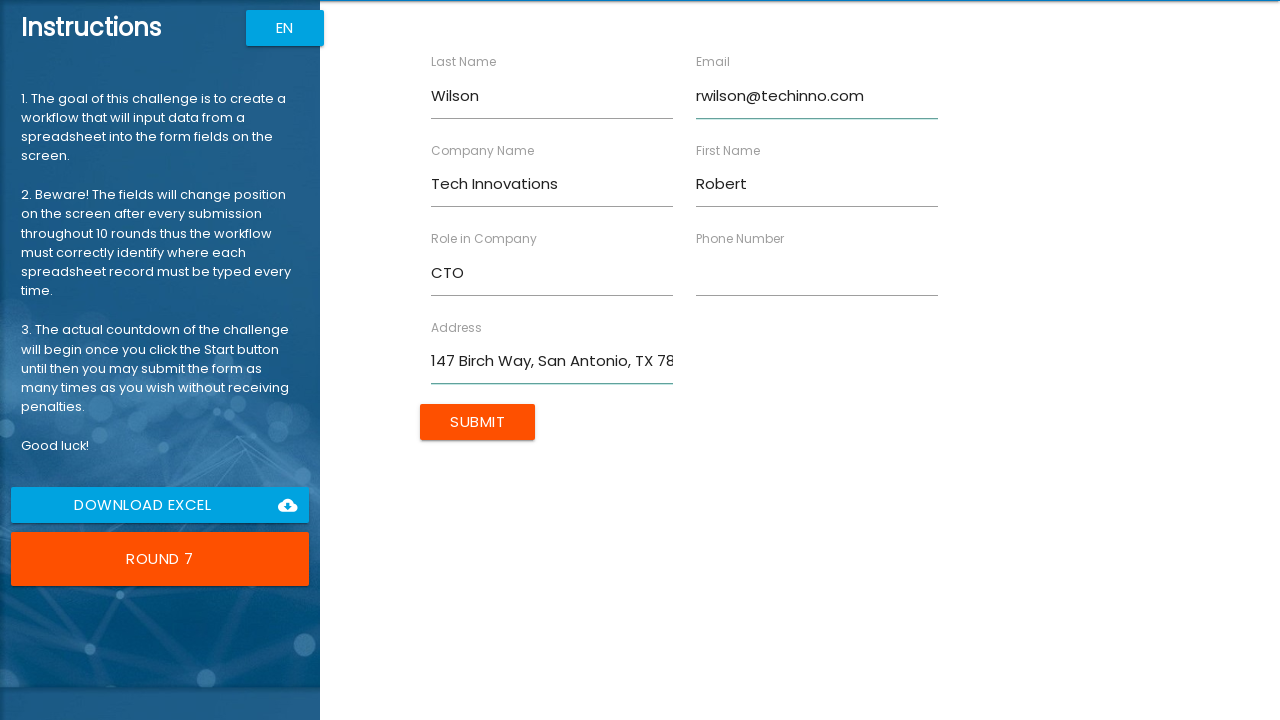

Filled Phone Number field with '555-0107' on //input[@ng-reflect-name="labelPhone"]
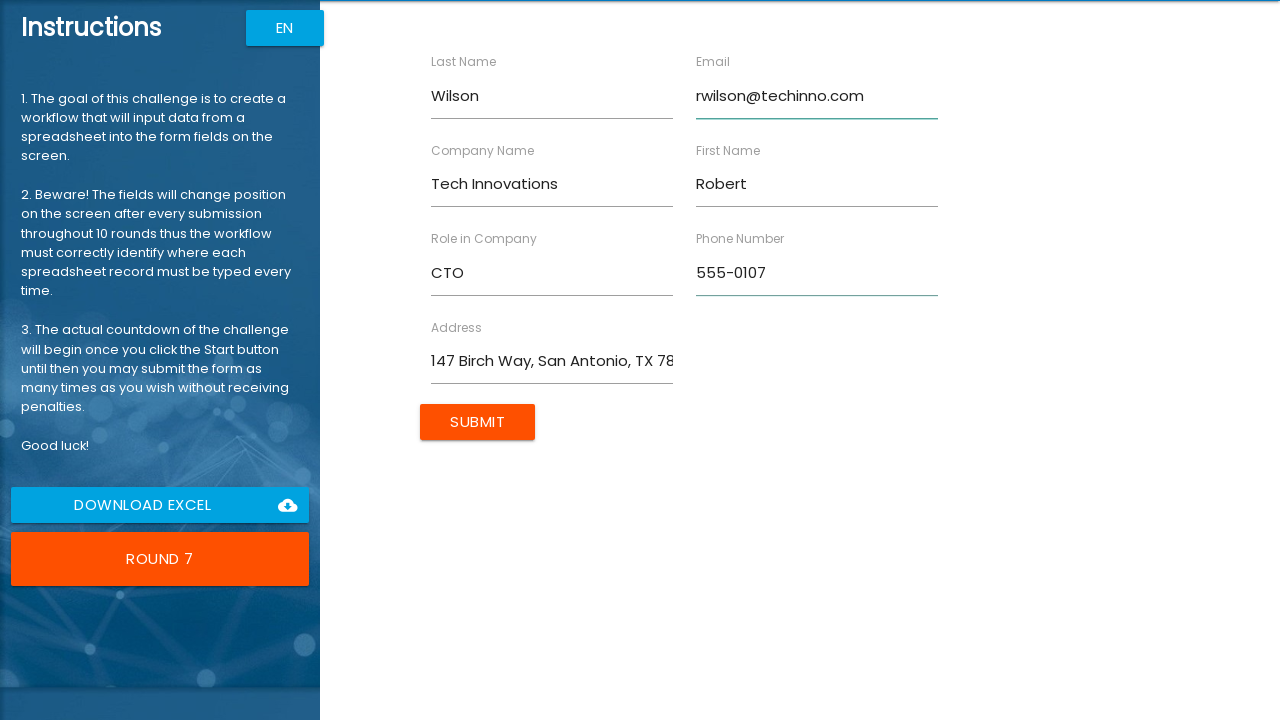

Submitted form for Robert Wilson at (478, 422) on xpath=//input[@value = "Submit"]
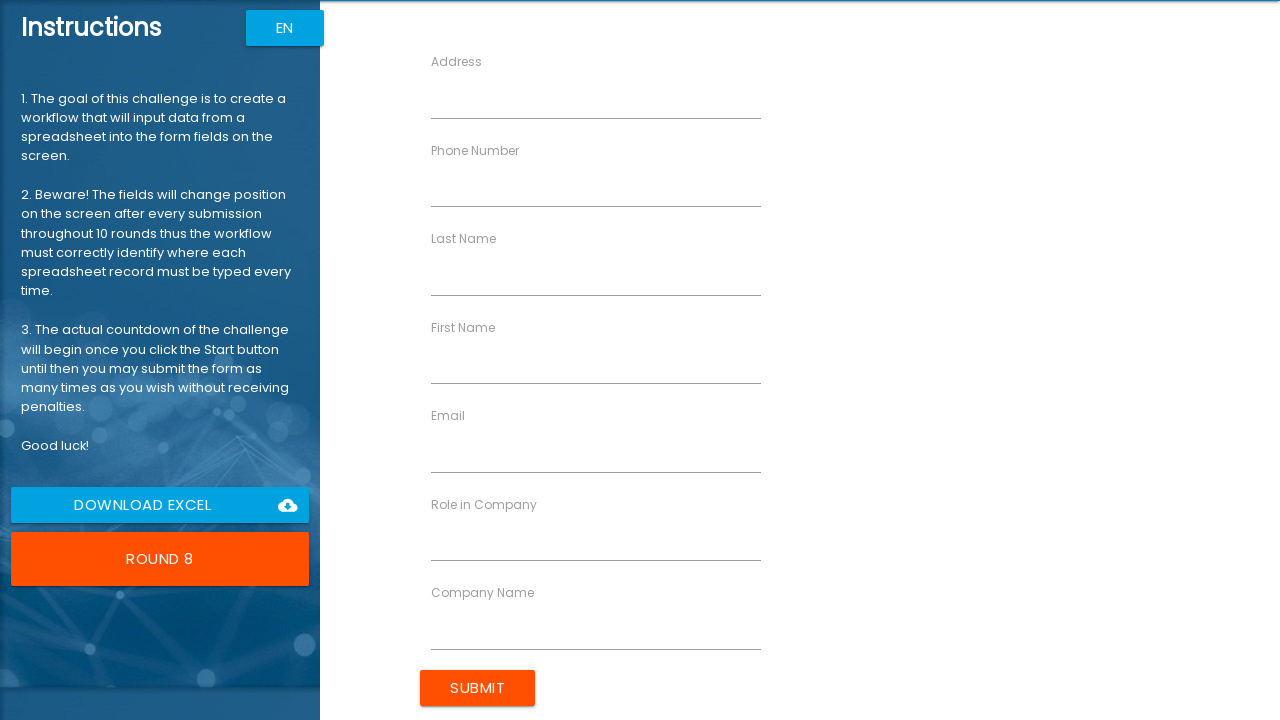

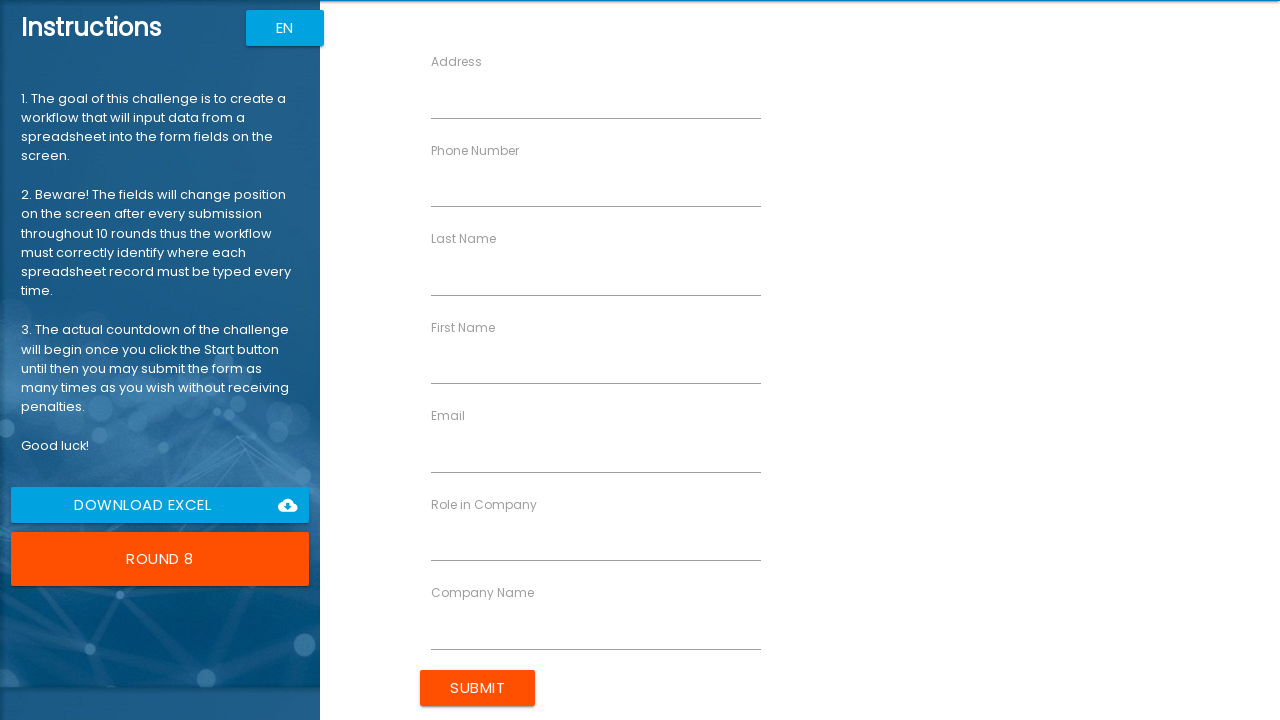